Tests web table interactions on a practice automation site by navigating through pagination pages and selecting checkboxes in each row of the product table.

Starting URL: https://testautomationpractice.blogspot.com/

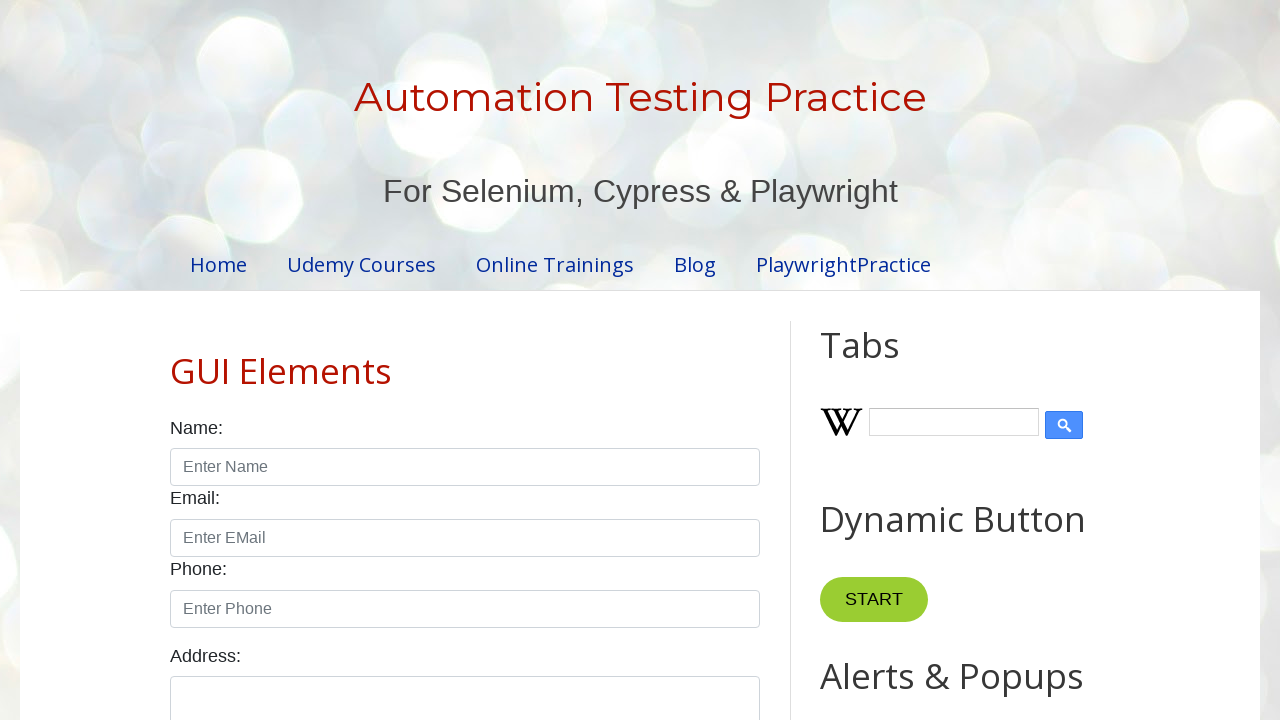

Product table loaded successfully
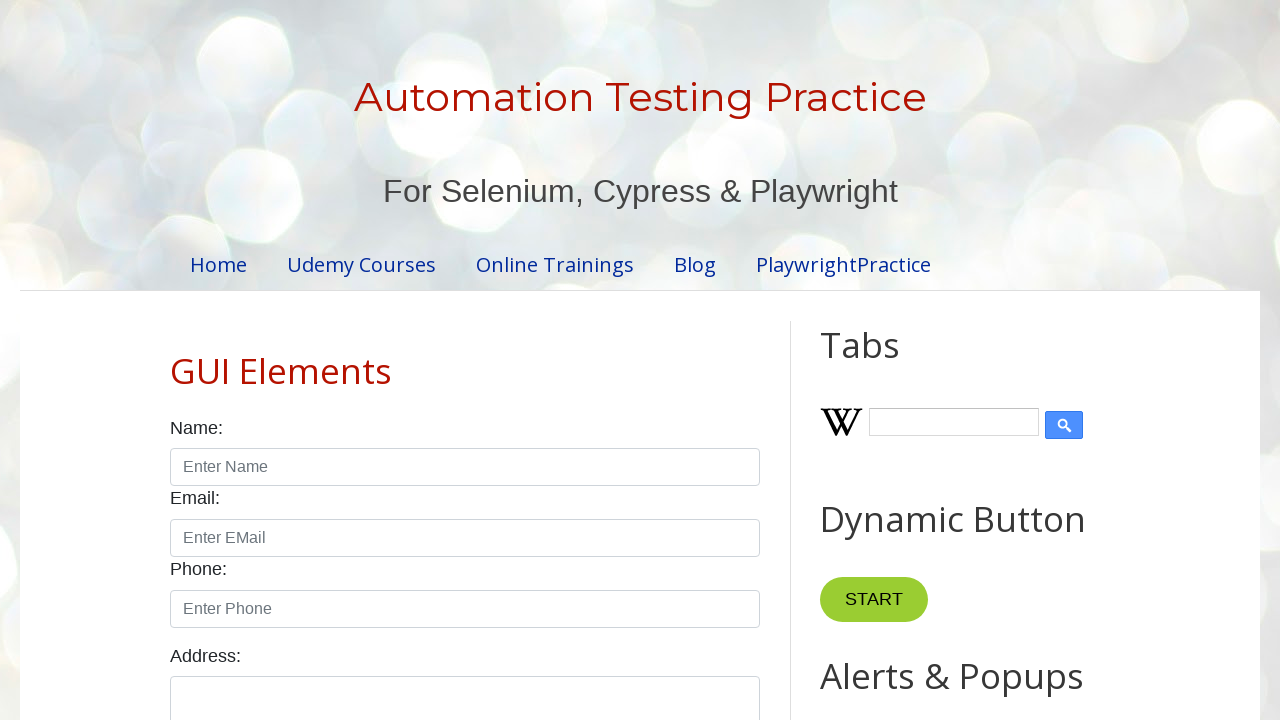

Retrieved row count: 5 rows in product table
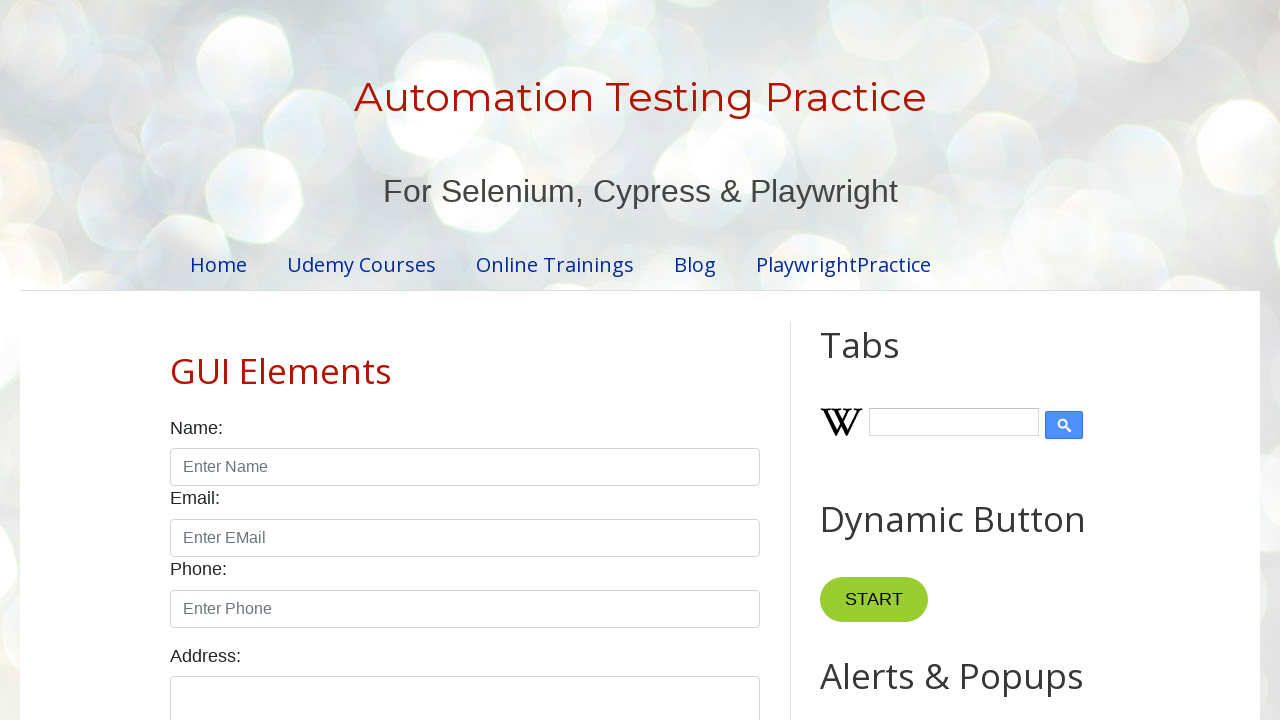

Retrieved pagination page count: 4 pages
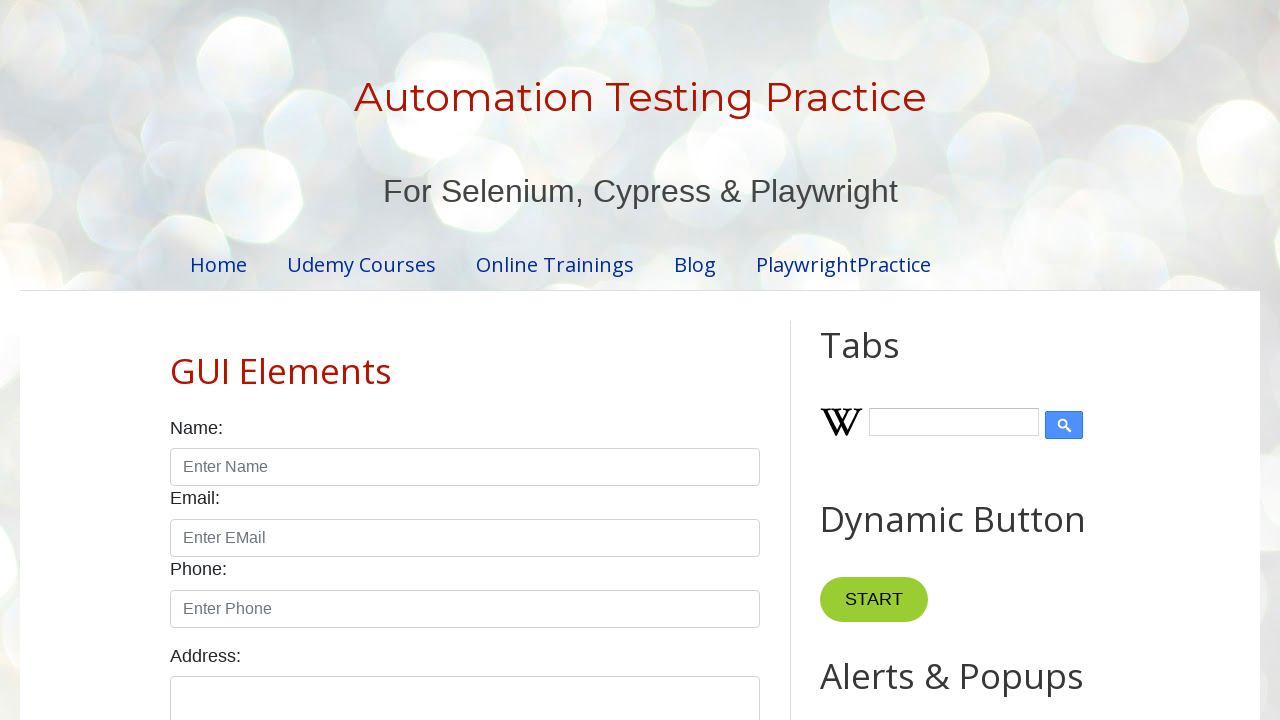

Verified table accessibility by locating row 3, column 3
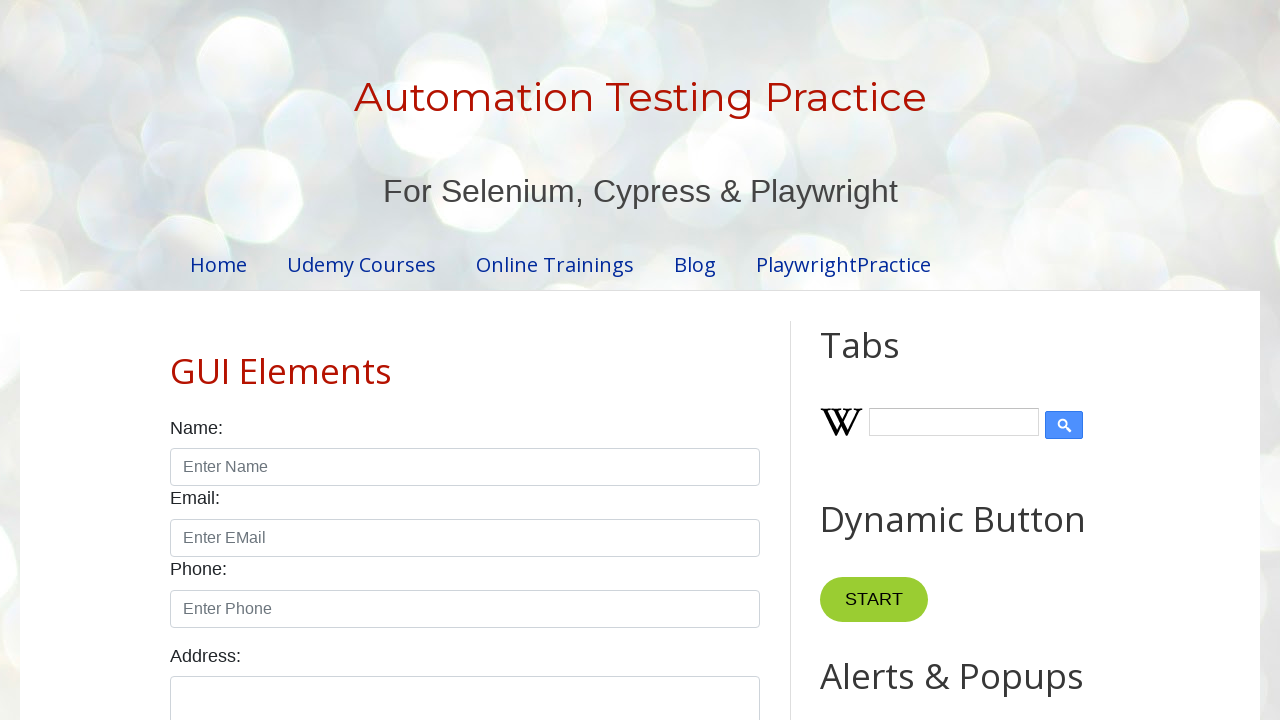

Clicked pagination page 1 at (416, 361) on //ul[@id='pagination']/li >> nth=0
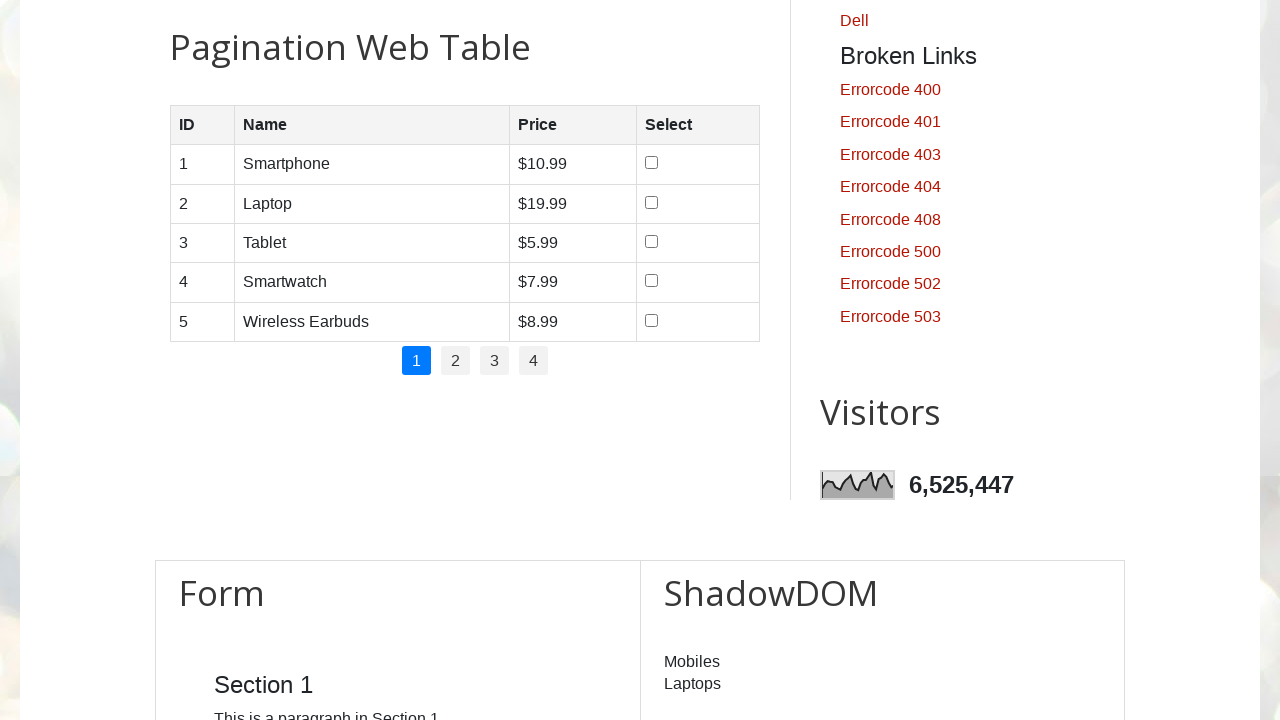

Waited for page content to load
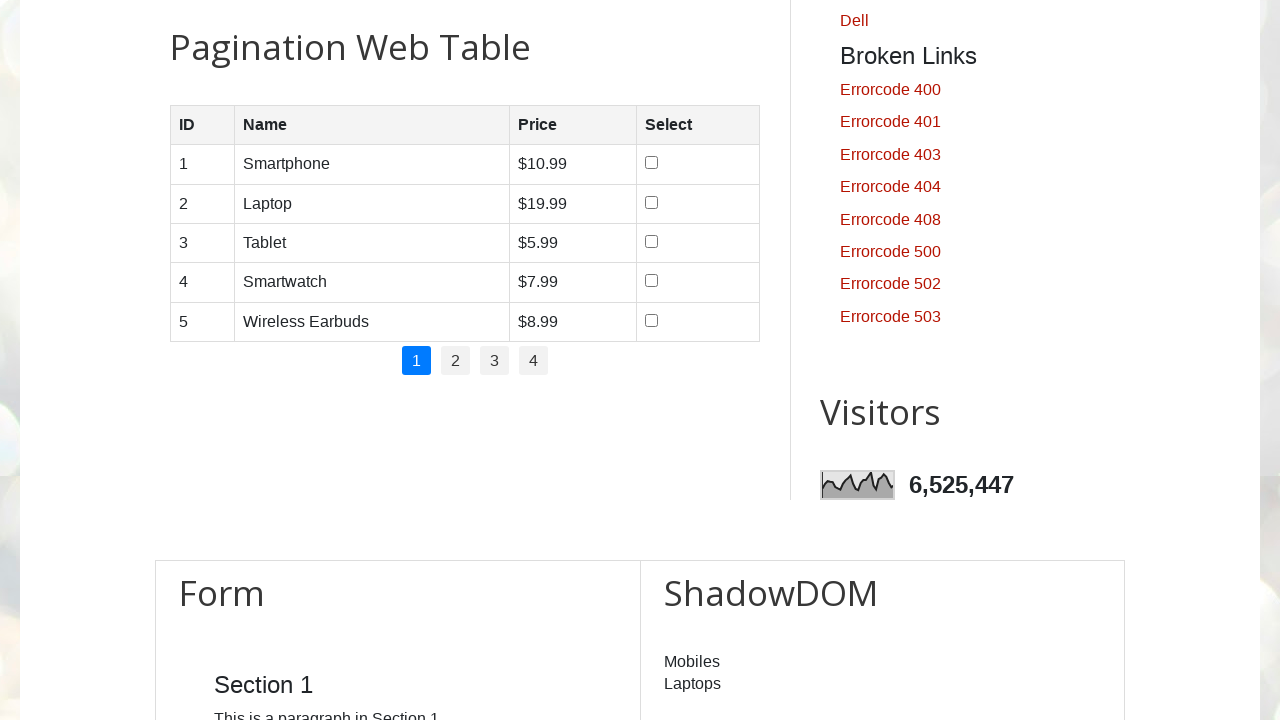

Selected checkbox in row 1 of page 1 at (651, 163) on //table[@id='productTable']/tbody/tr[1]/td[4]/input
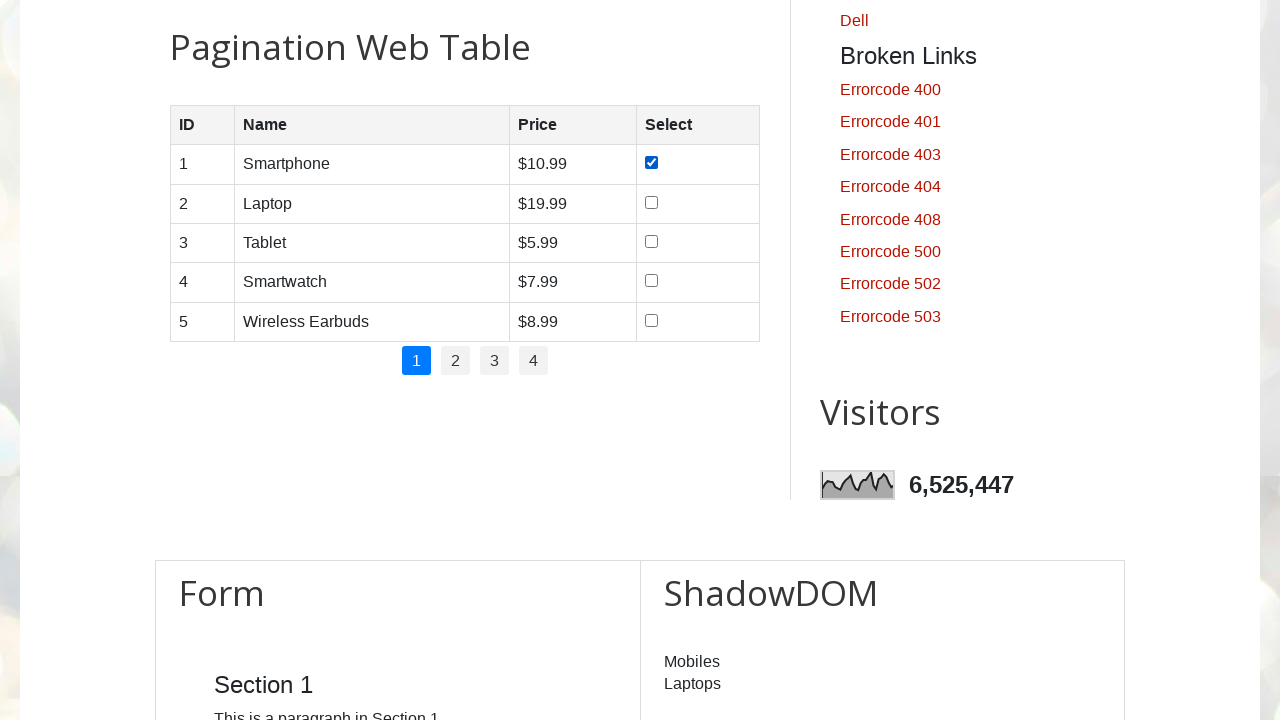

Waited after selecting checkbox in row 1
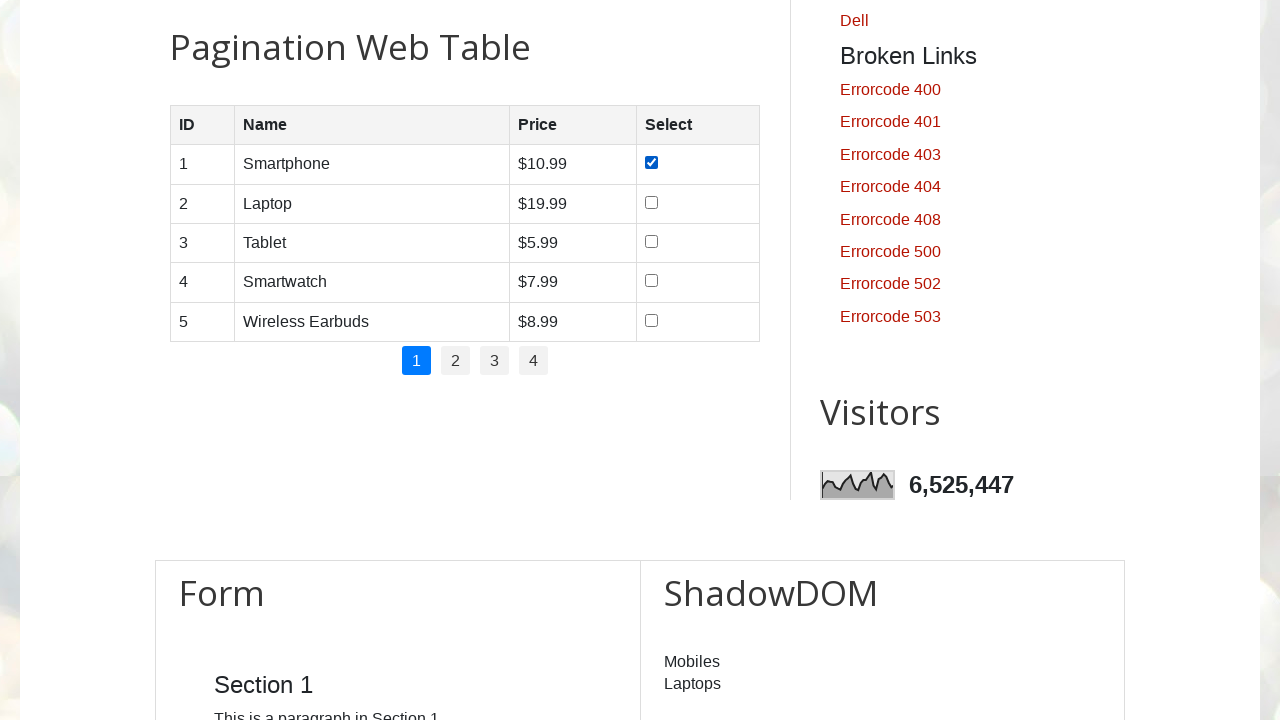

Selected checkbox in row 2 of page 1 at (651, 202) on //table[@id='productTable']/tbody/tr[2]/td[4]/input
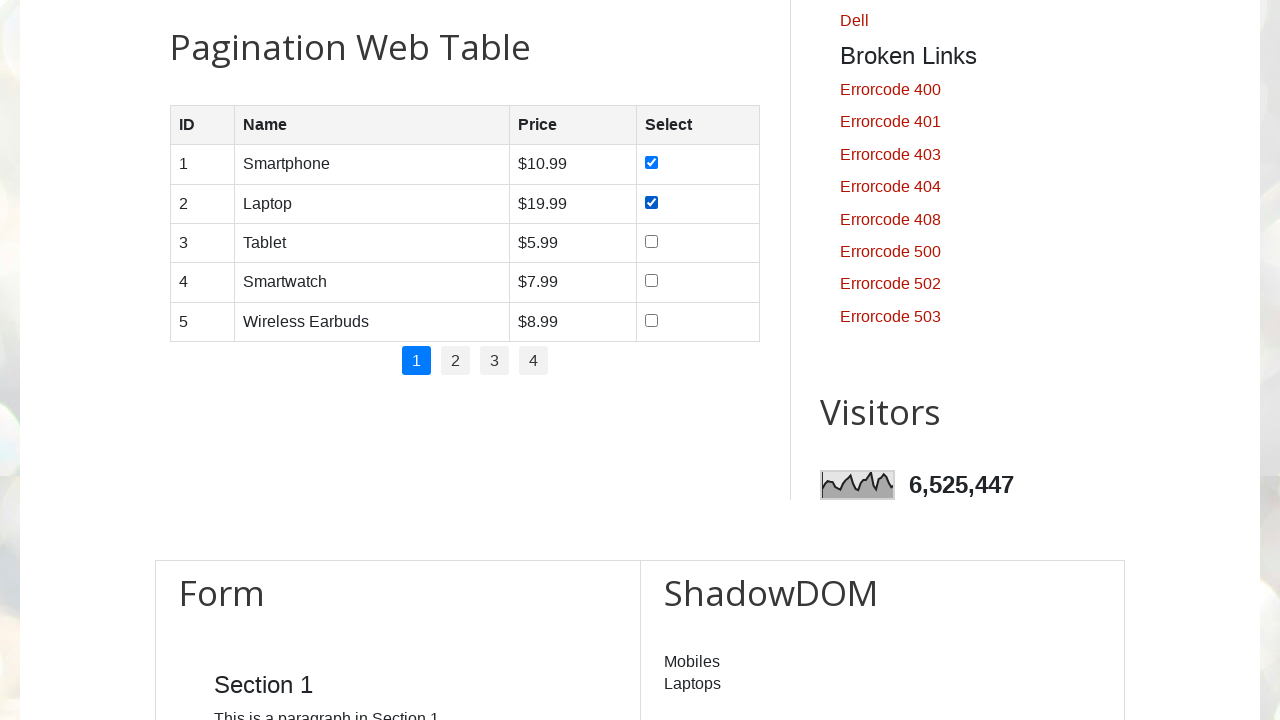

Waited after selecting checkbox in row 2
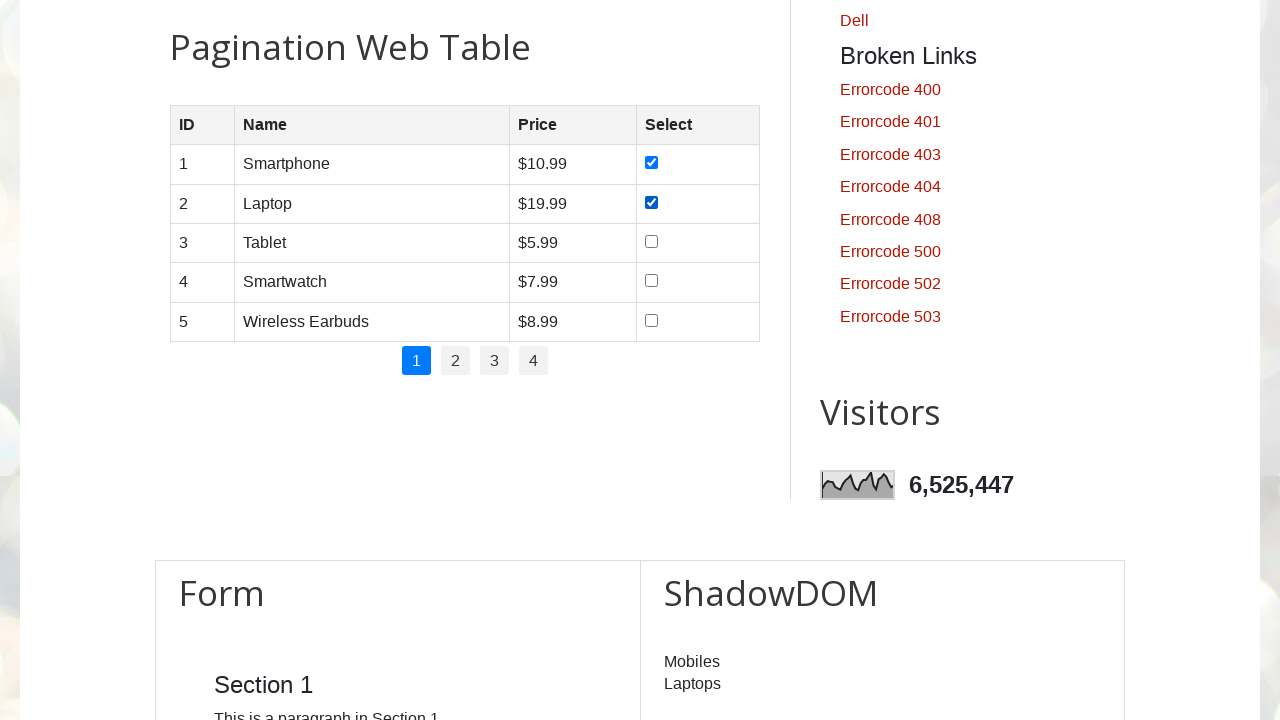

Selected checkbox in row 3 of page 1 at (651, 241) on //table[@id='productTable']/tbody/tr[3]/td[4]/input
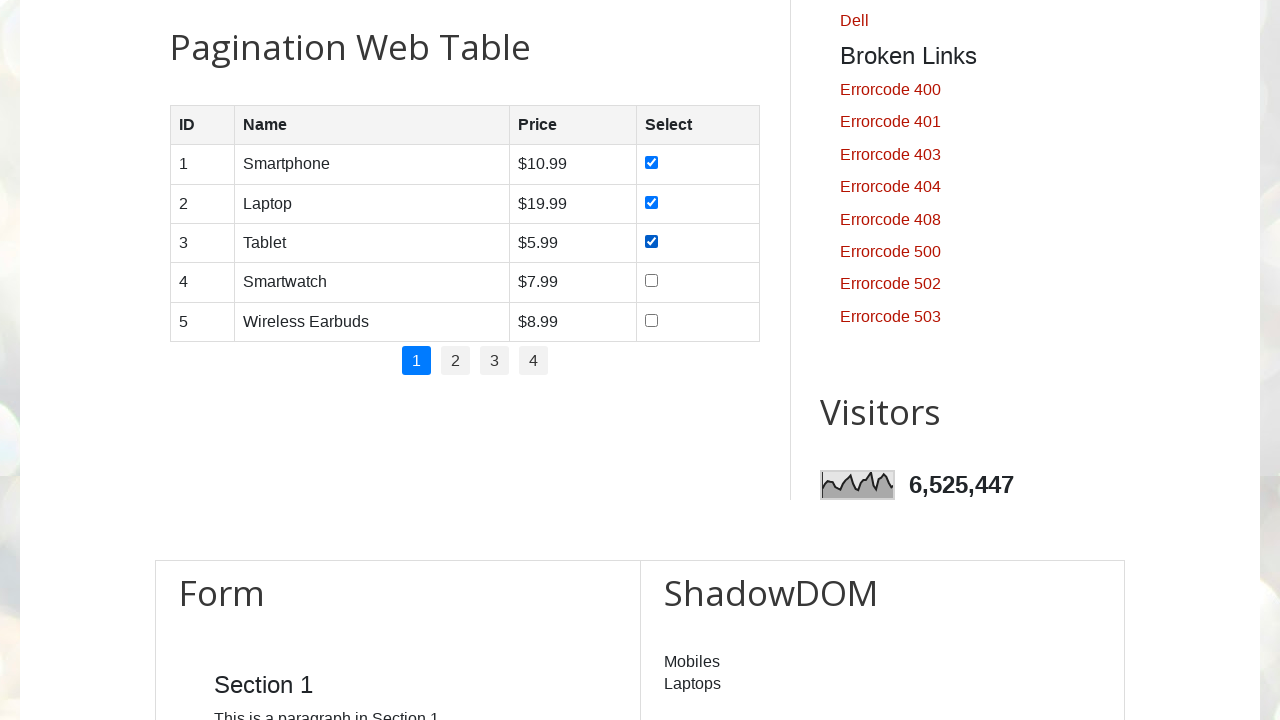

Waited after selecting checkbox in row 3
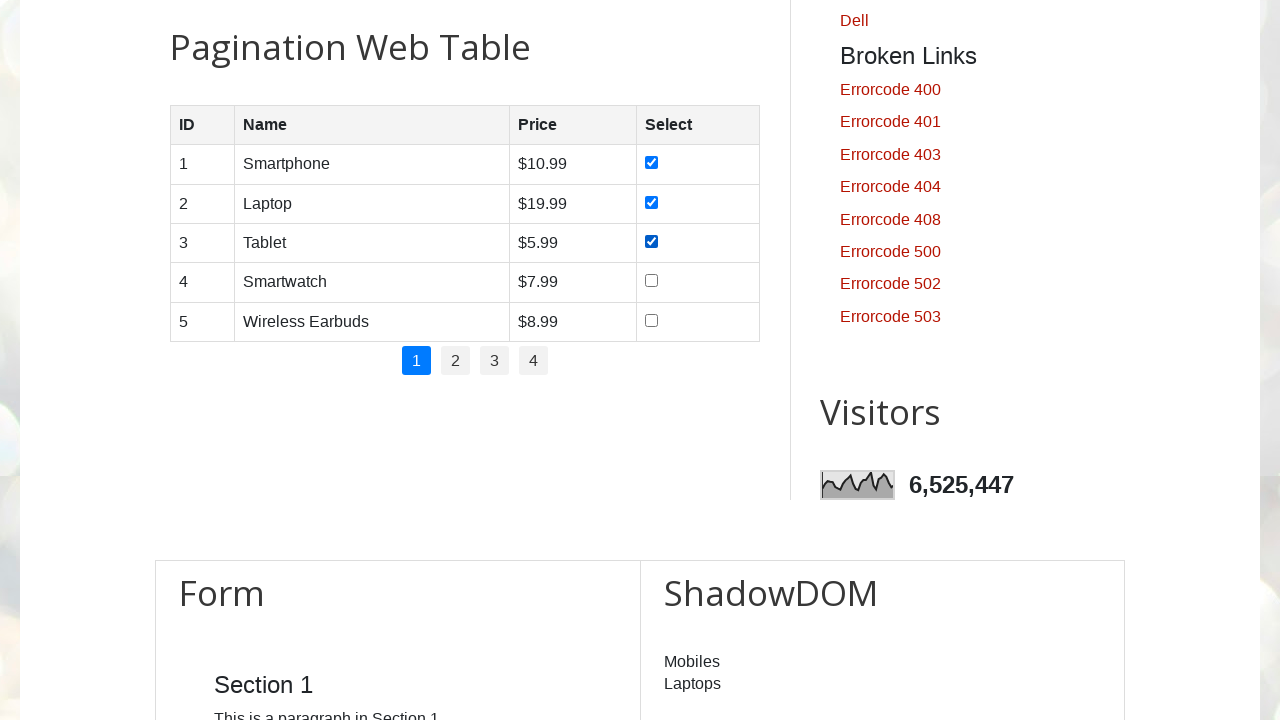

Selected checkbox in row 4 of page 1 at (651, 281) on //table[@id='productTable']/tbody/tr[4]/td[4]/input
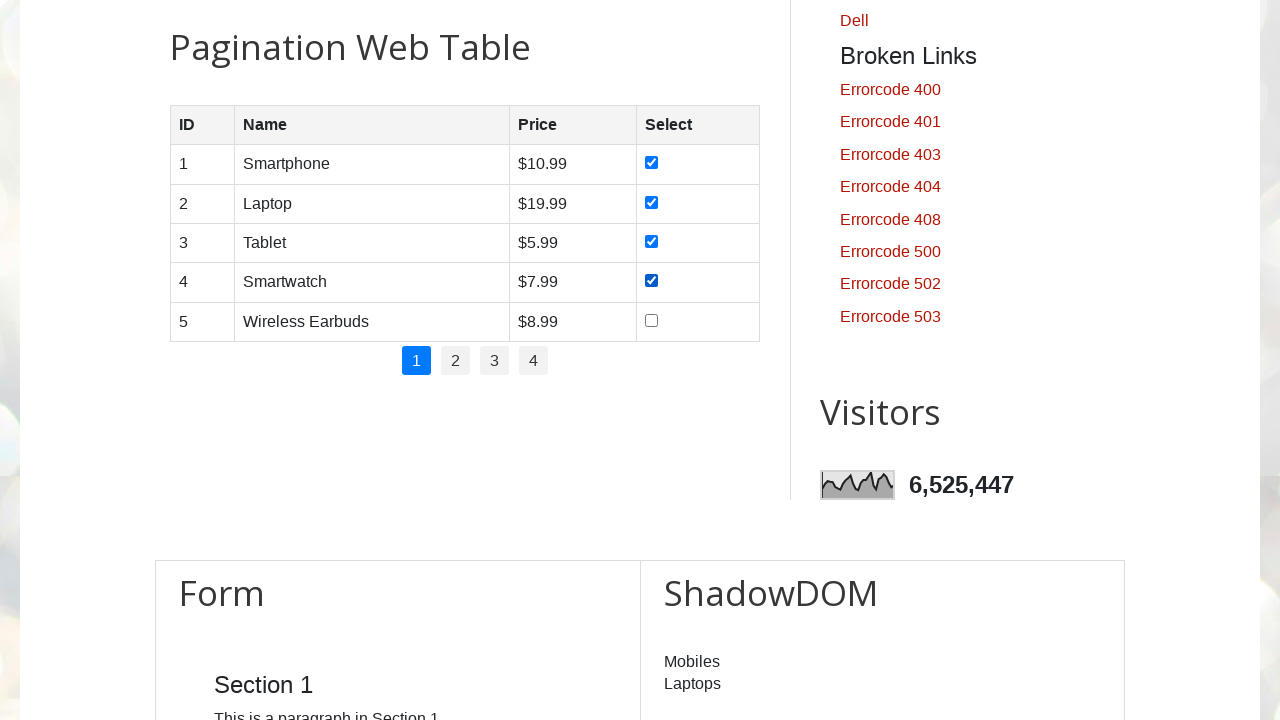

Waited after selecting checkbox in row 4
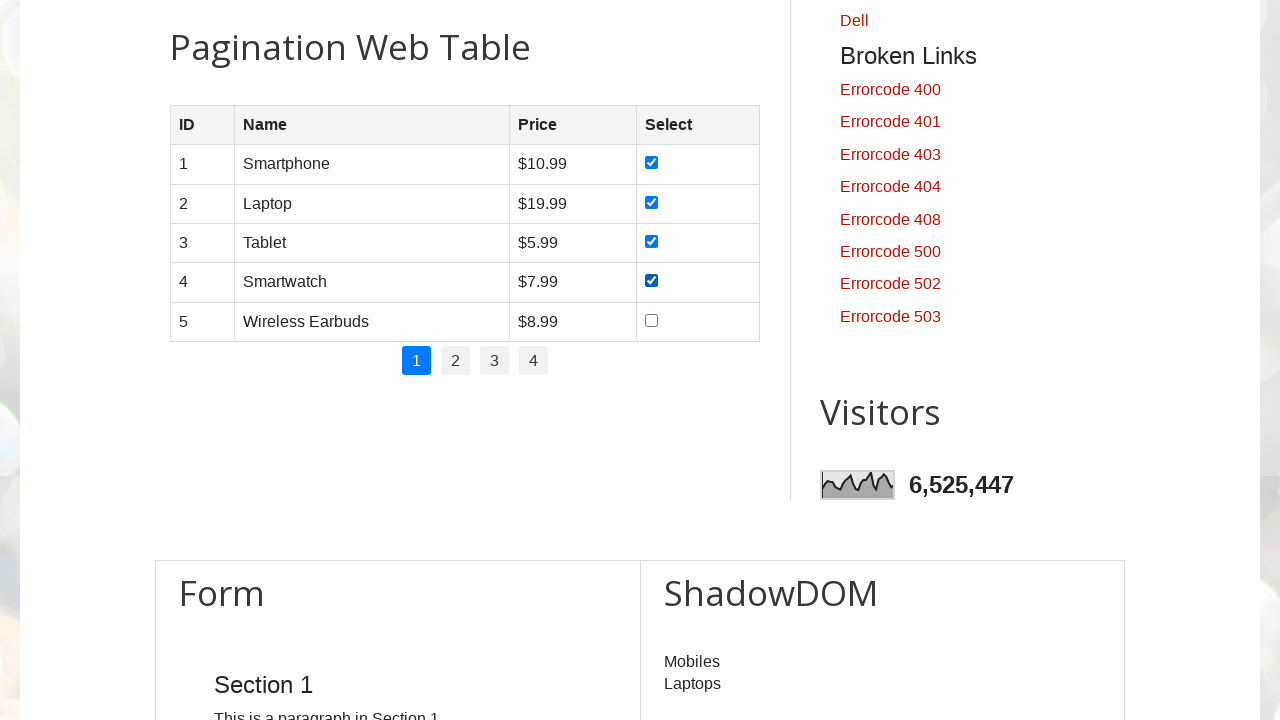

Selected checkbox in row 5 of page 1 at (651, 320) on //table[@id='productTable']/tbody/tr[5]/td[4]/input
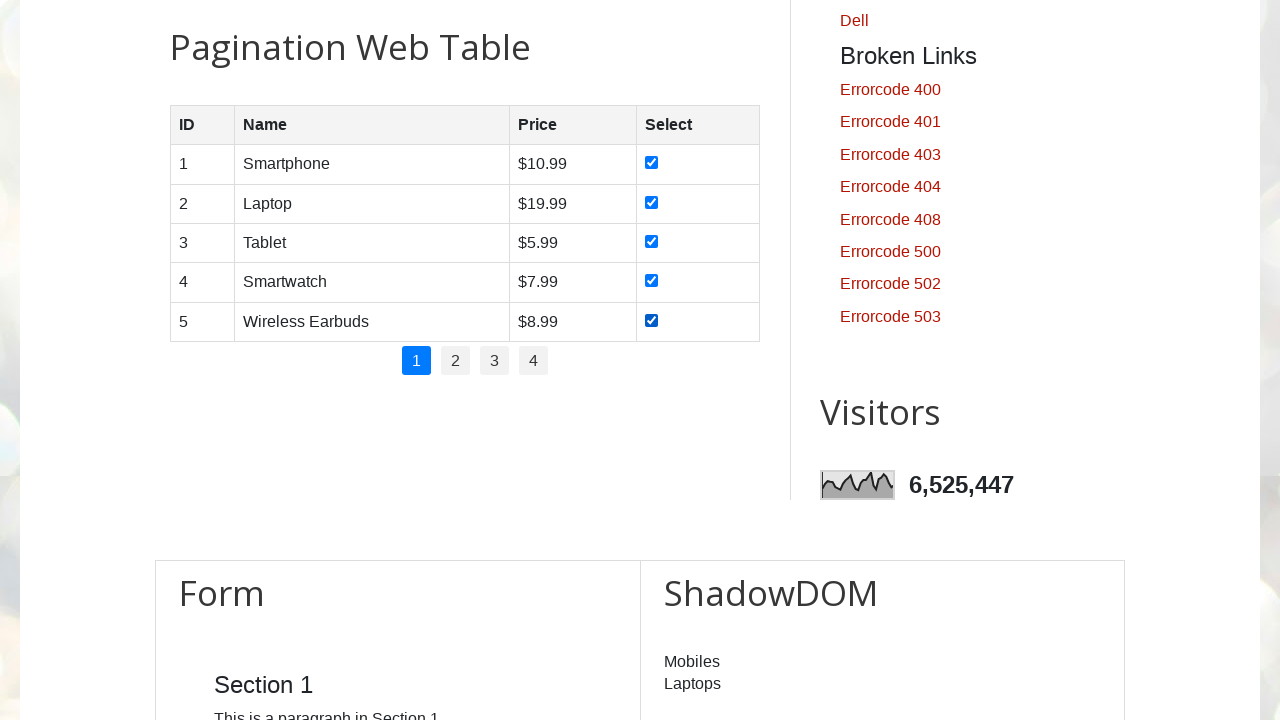

Waited after selecting checkbox in row 5
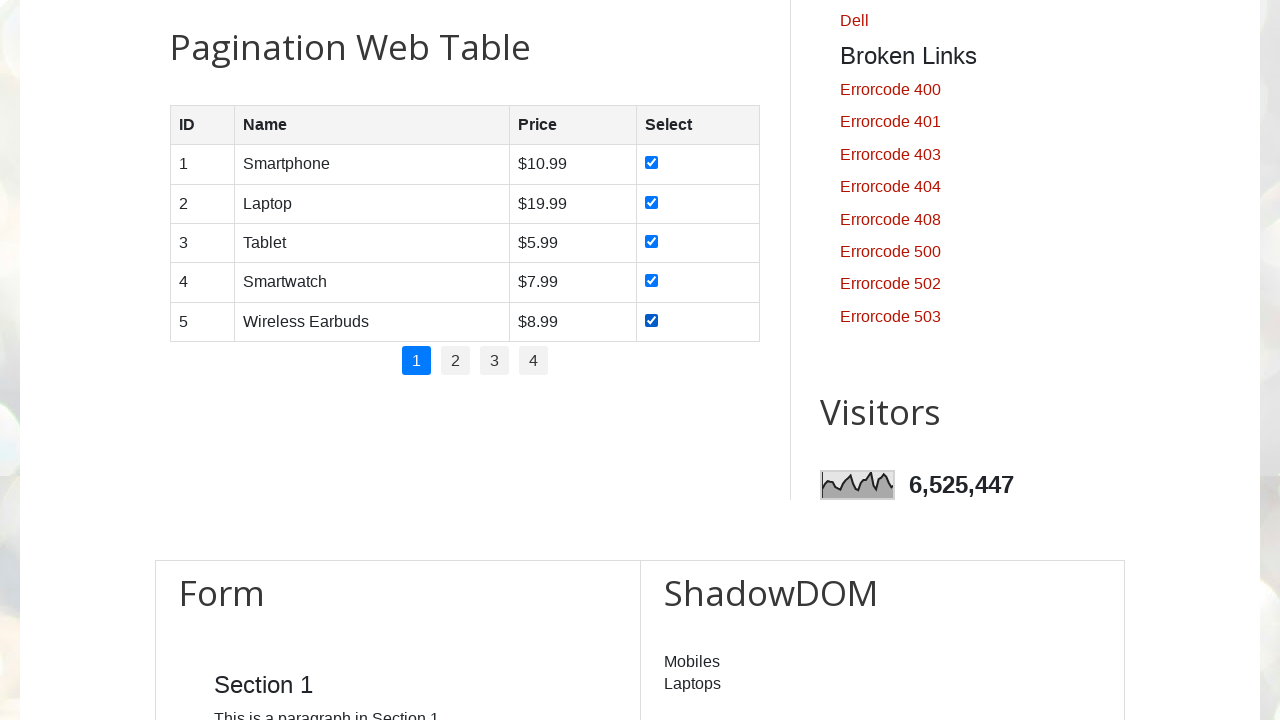

Clicked pagination page 2 at (456, 361) on //ul[@id='pagination']/li >> nth=1
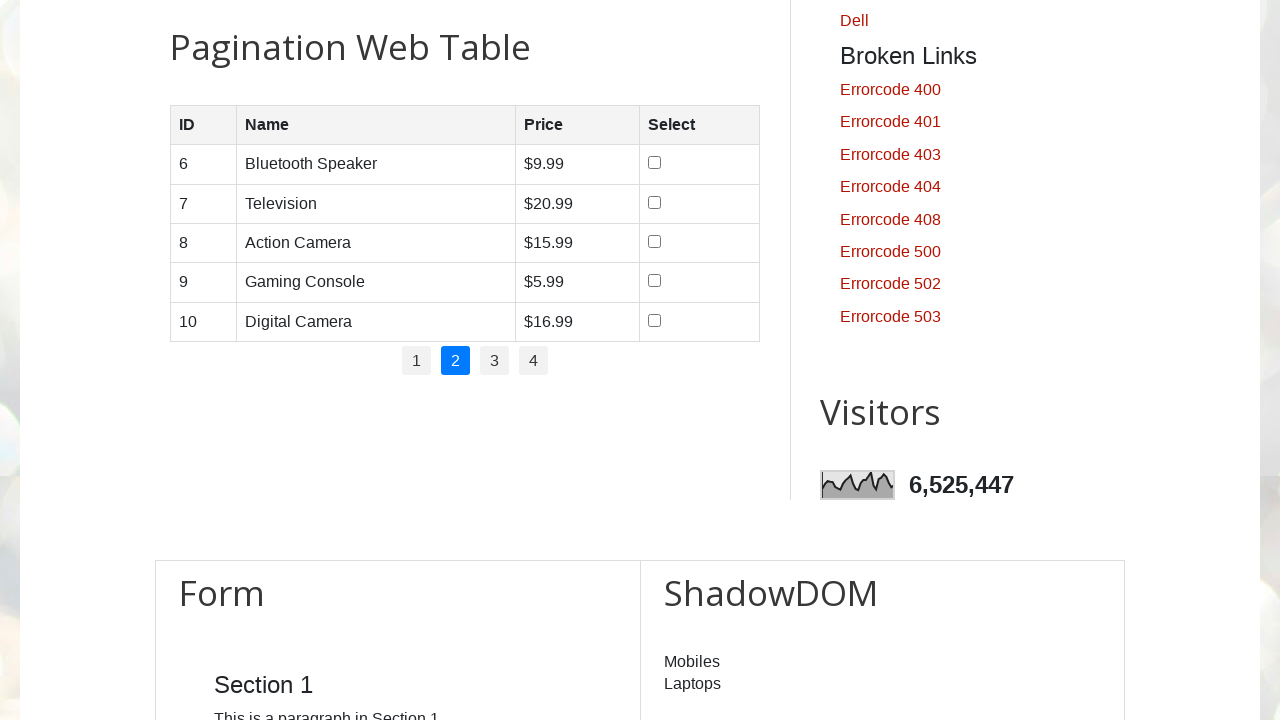

Waited for page content to load
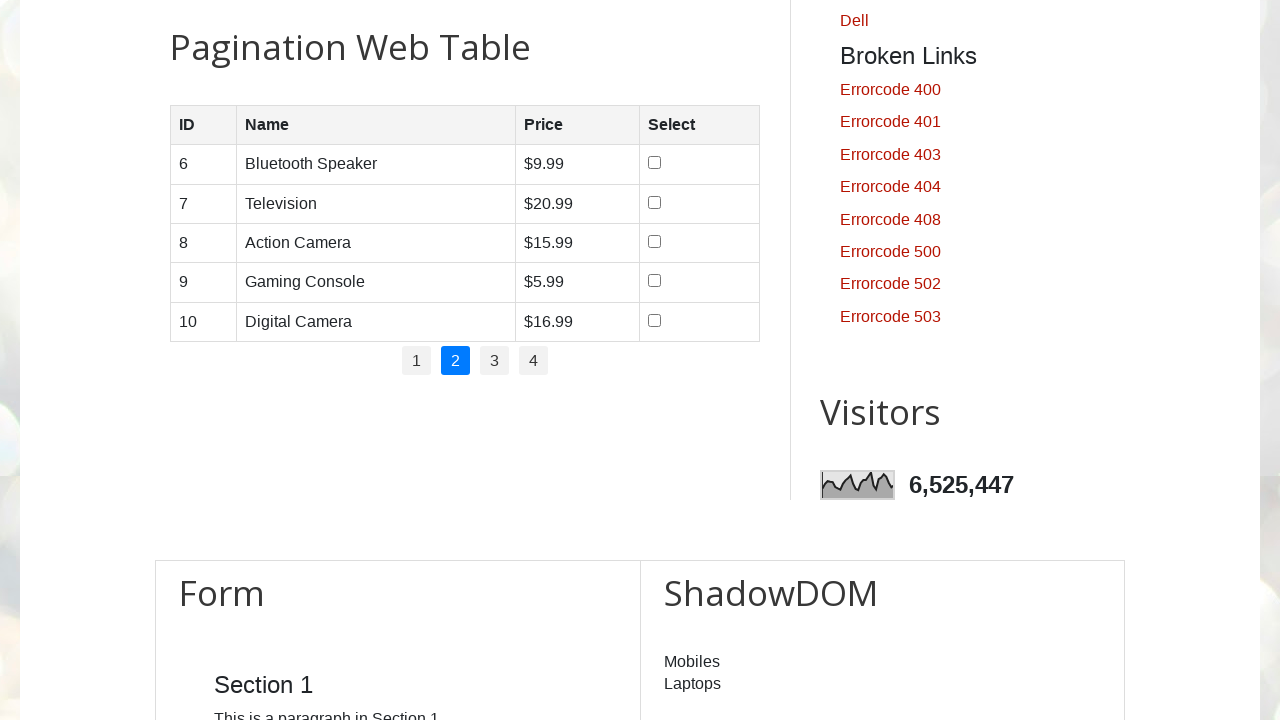

Selected checkbox in row 1 of page 2 at (654, 163) on //table[@id='productTable']/tbody/tr[1]/td[4]/input
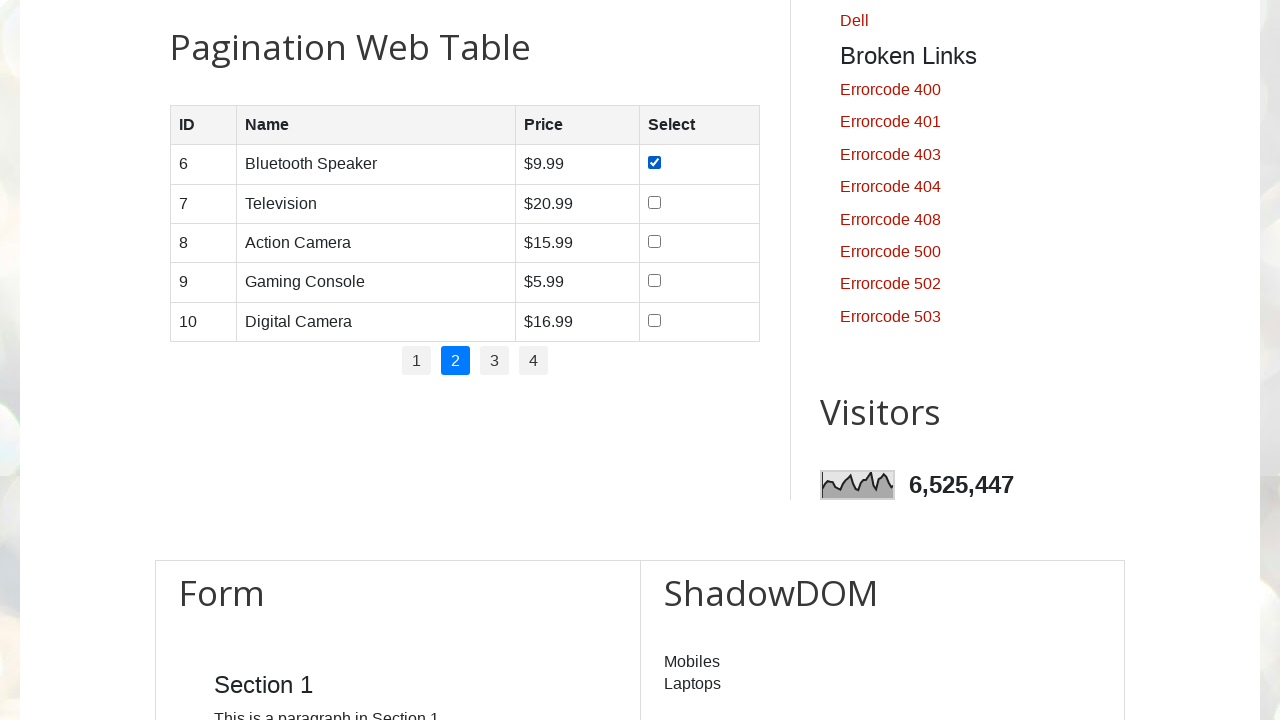

Waited after selecting checkbox in row 1
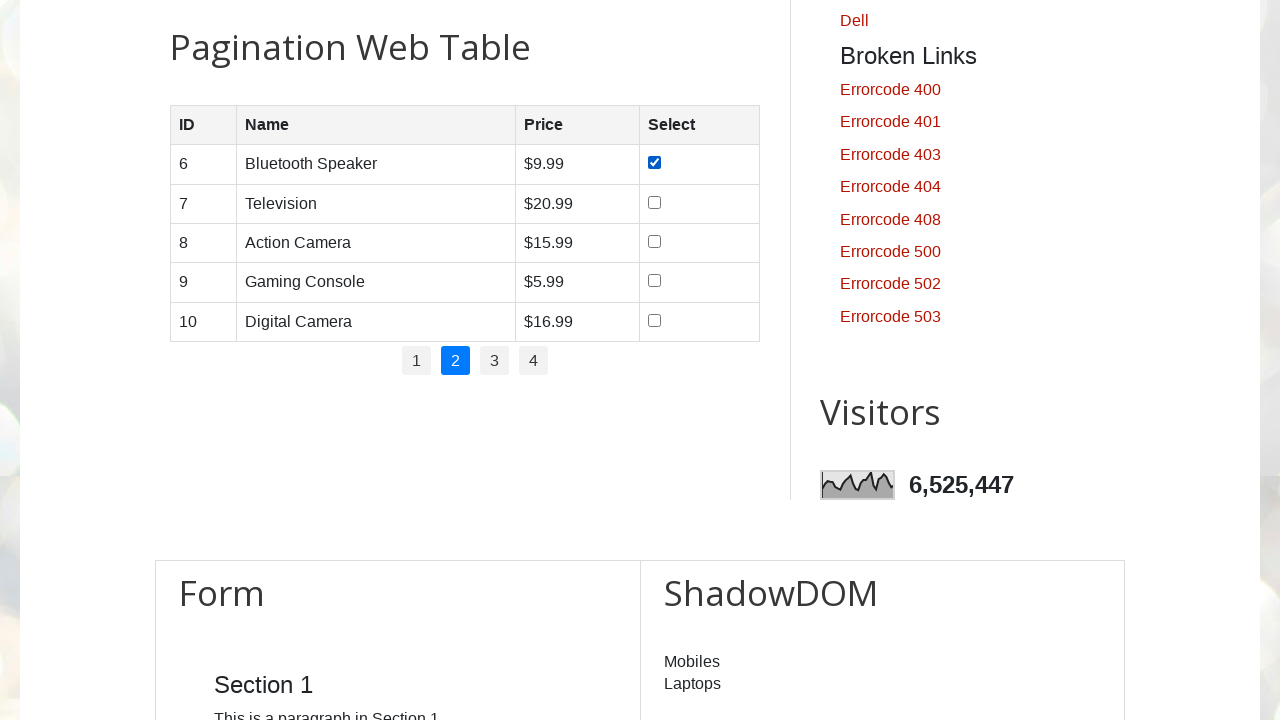

Selected checkbox in row 2 of page 2 at (654, 202) on //table[@id='productTable']/tbody/tr[2]/td[4]/input
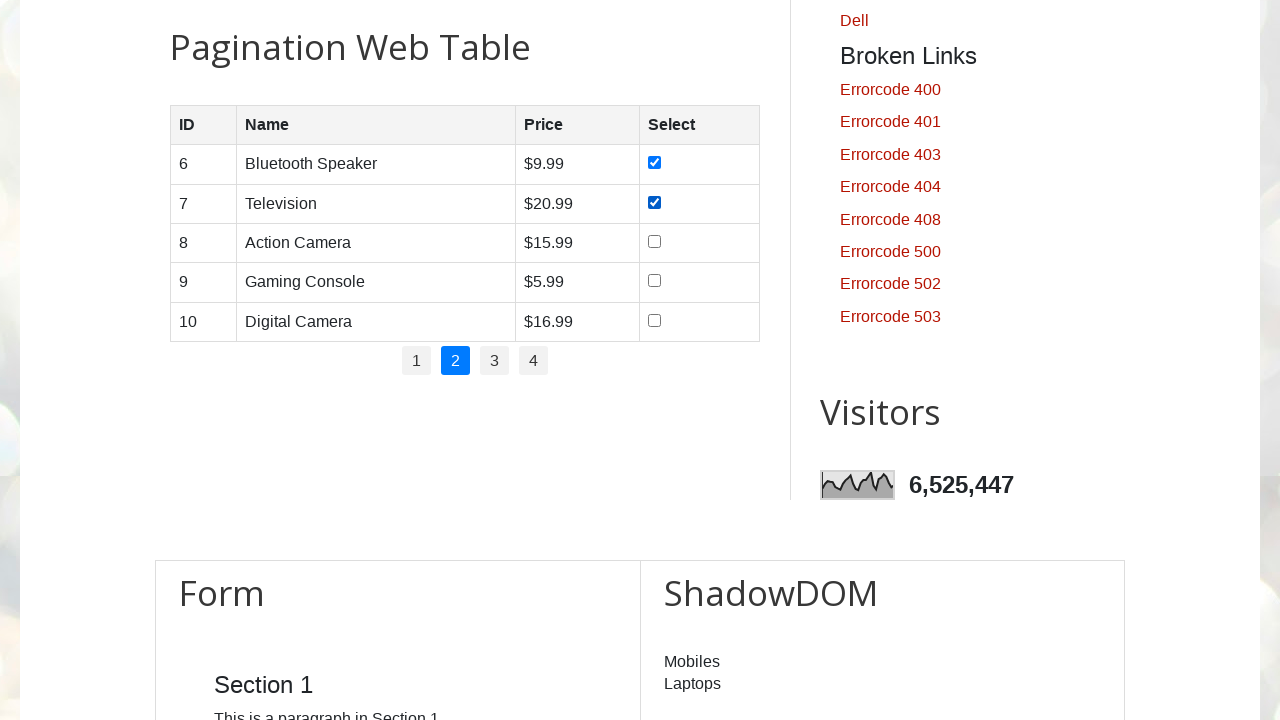

Waited after selecting checkbox in row 2
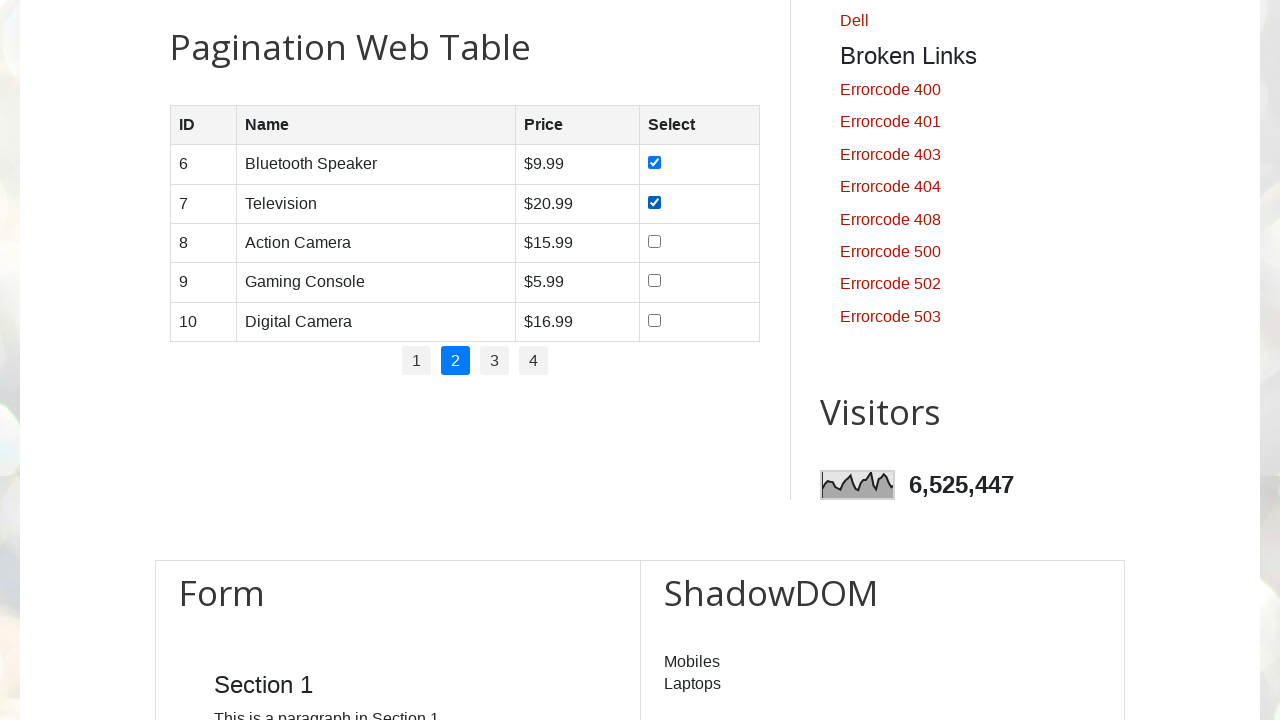

Selected checkbox in row 3 of page 2 at (654, 241) on //table[@id='productTable']/tbody/tr[3]/td[4]/input
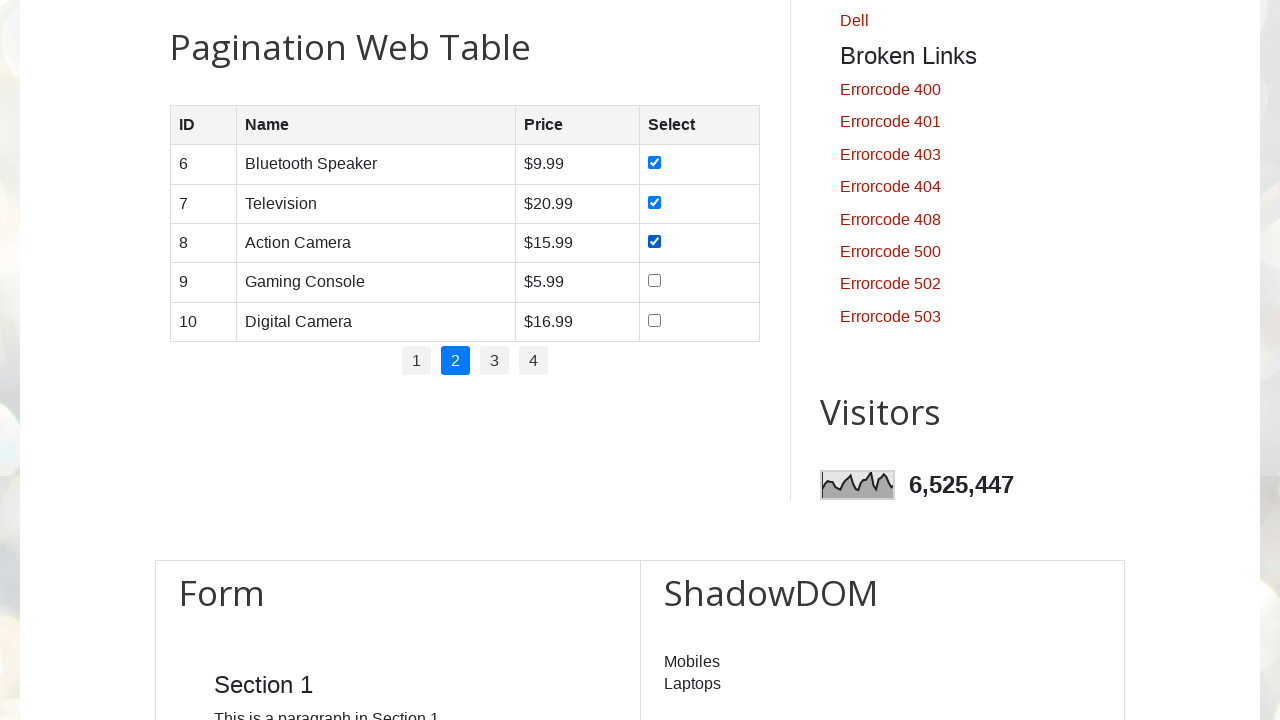

Waited after selecting checkbox in row 3
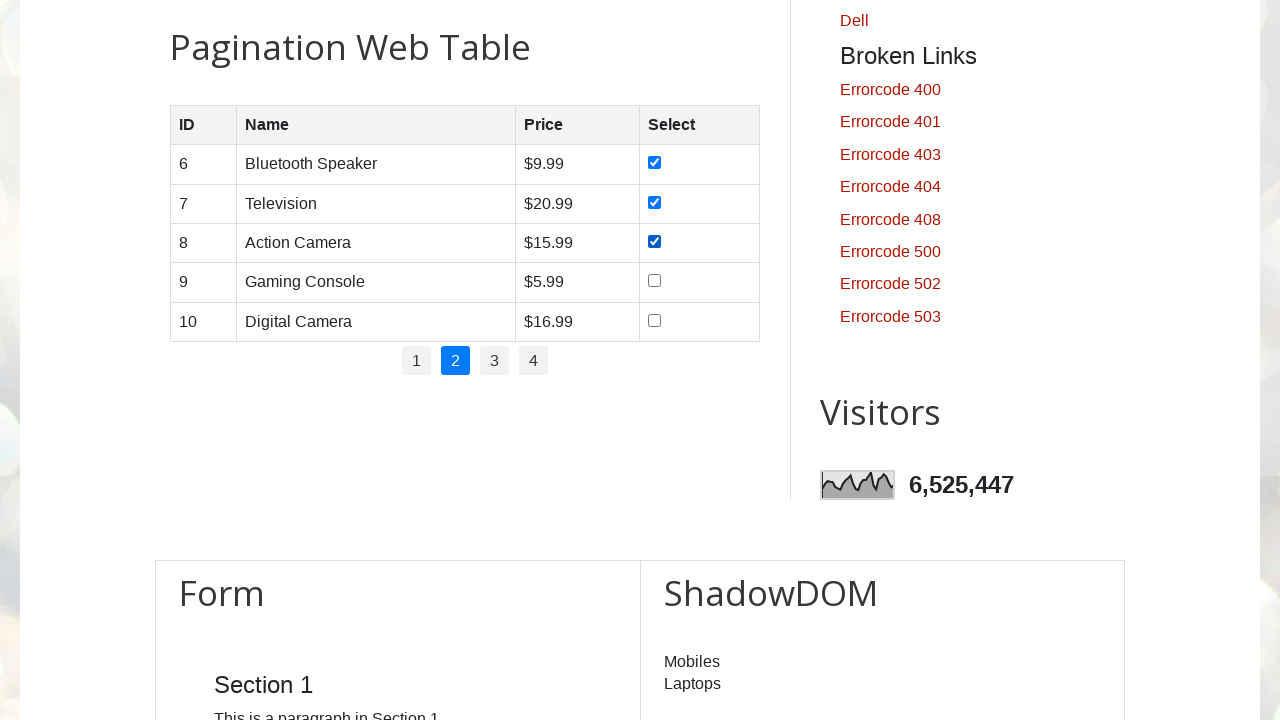

Selected checkbox in row 4 of page 2 at (654, 281) on //table[@id='productTable']/tbody/tr[4]/td[4]/input
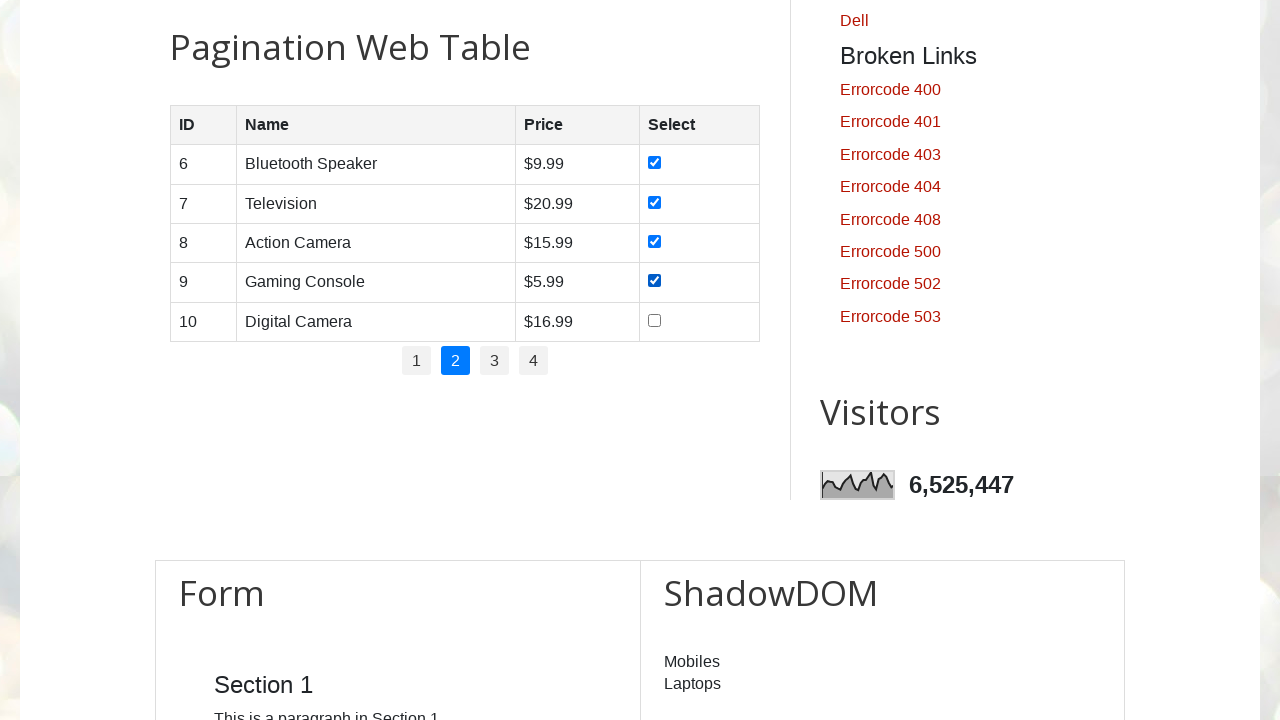

Waited after selecting checkbox in row 4
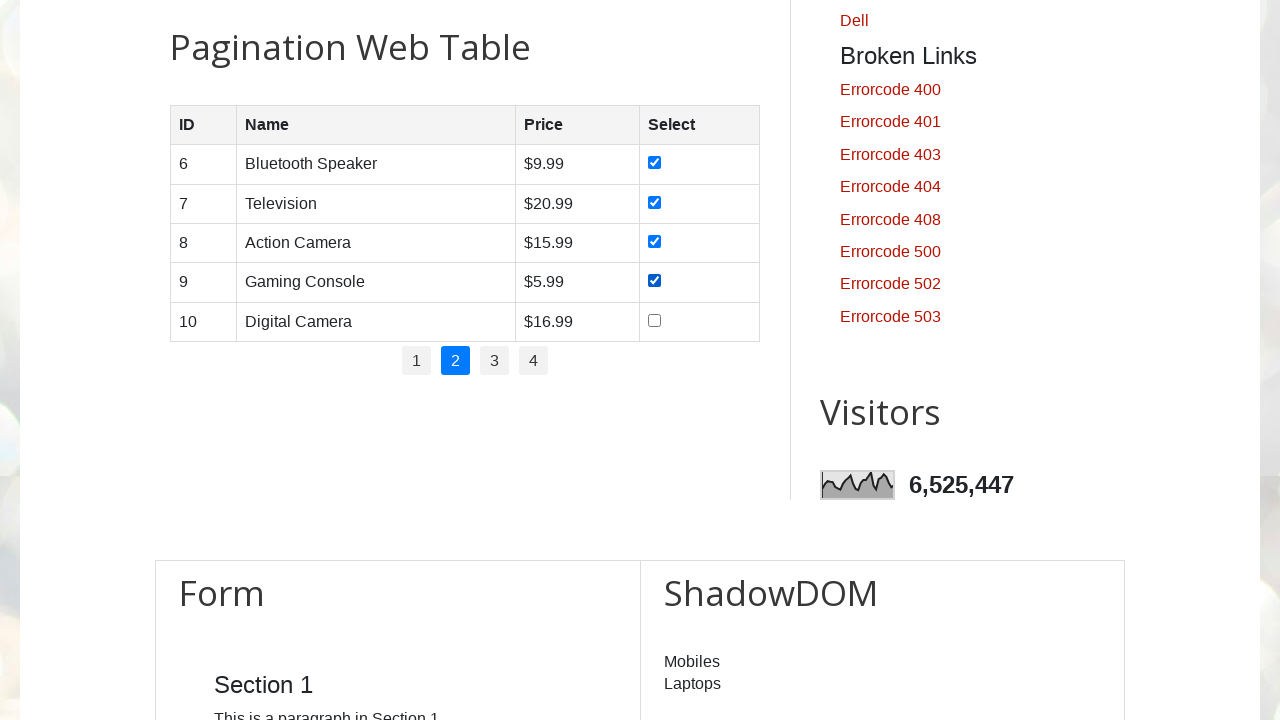

Selected checkbox in row 5 of page 2 at (654, 320) on //table[@id='productTable']/tbody/tr[5]/td[4]/input
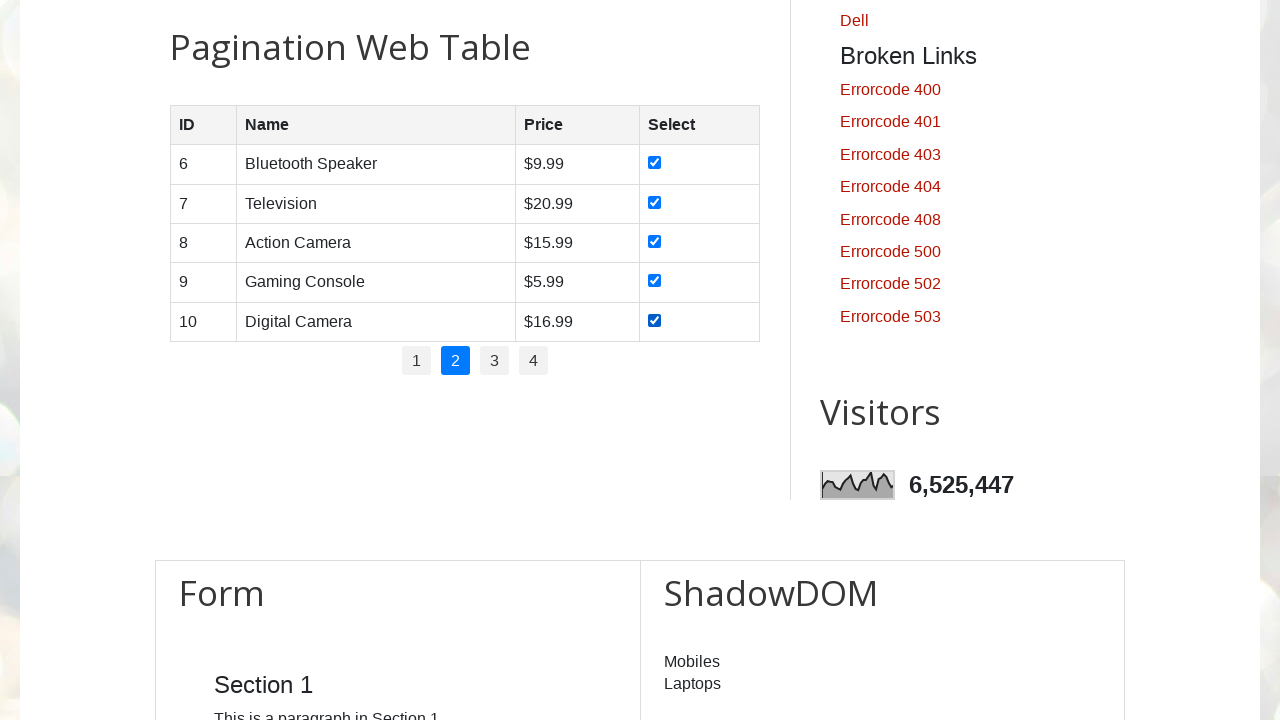

Waited after selecting checkbox in row 5
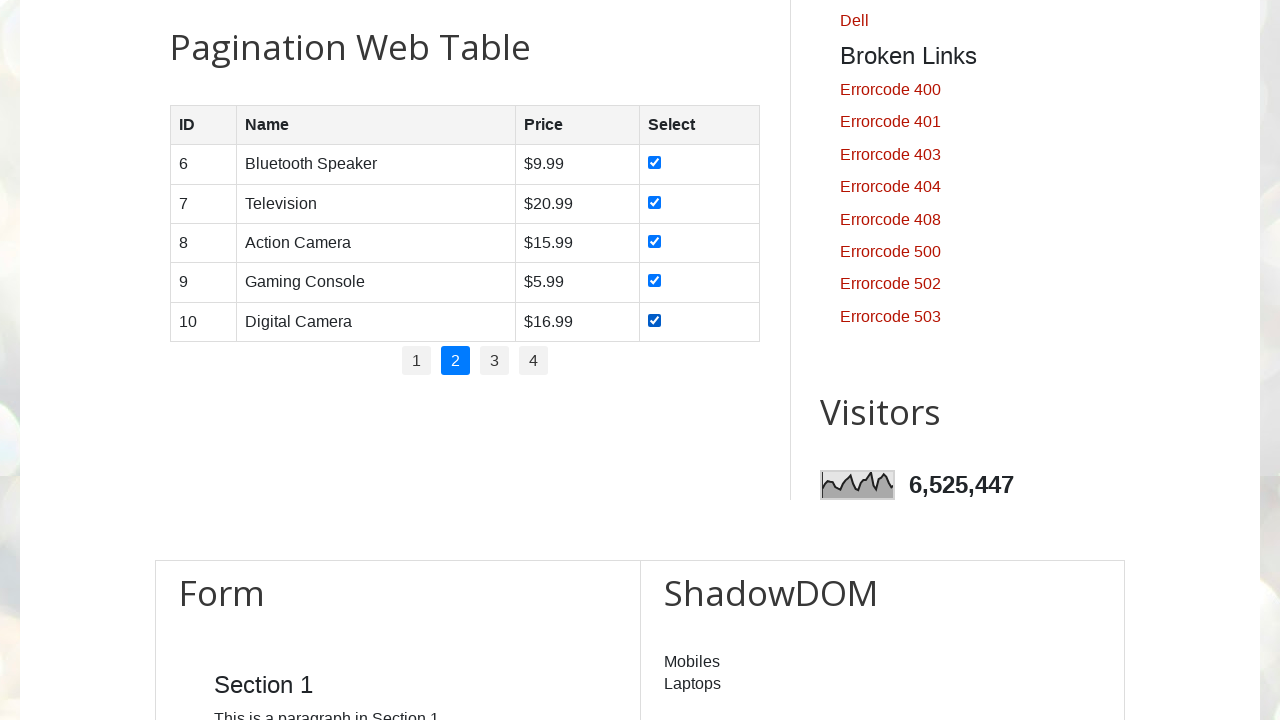

Clicked pagination page 3 at (494, 361) on //ul[@id='pagination']/li >> nth=2
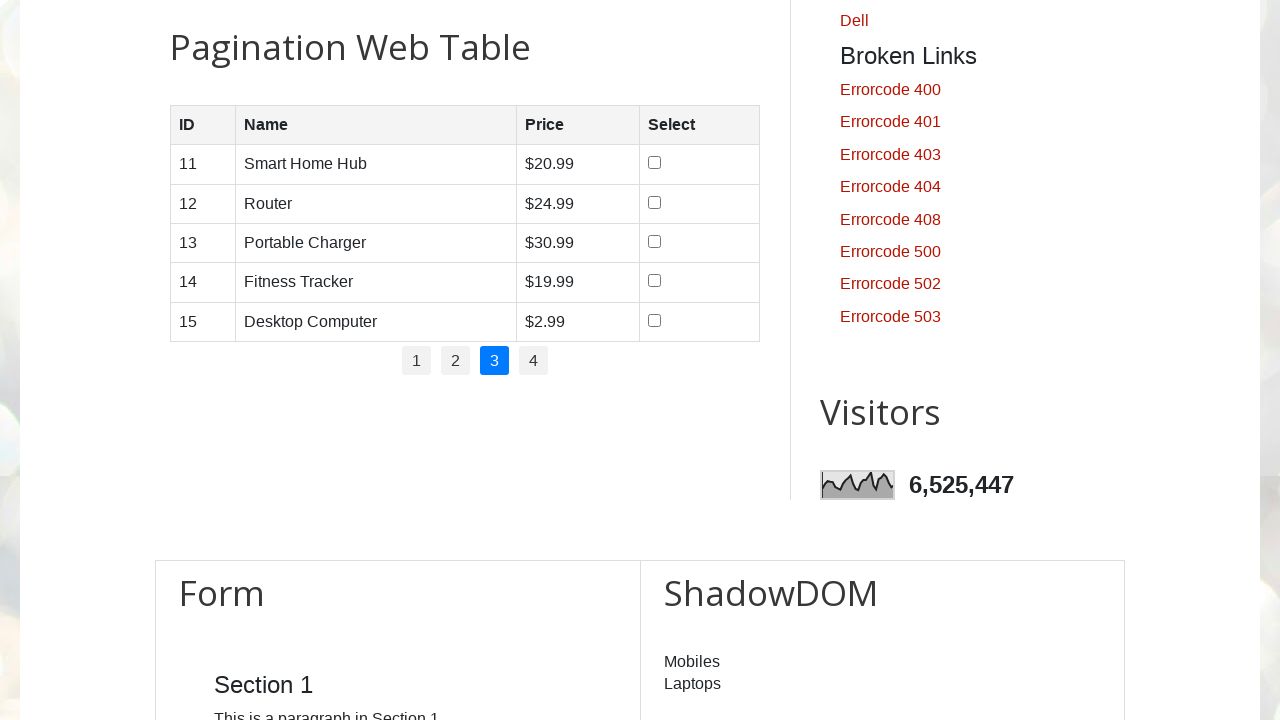

Waited for page content to load
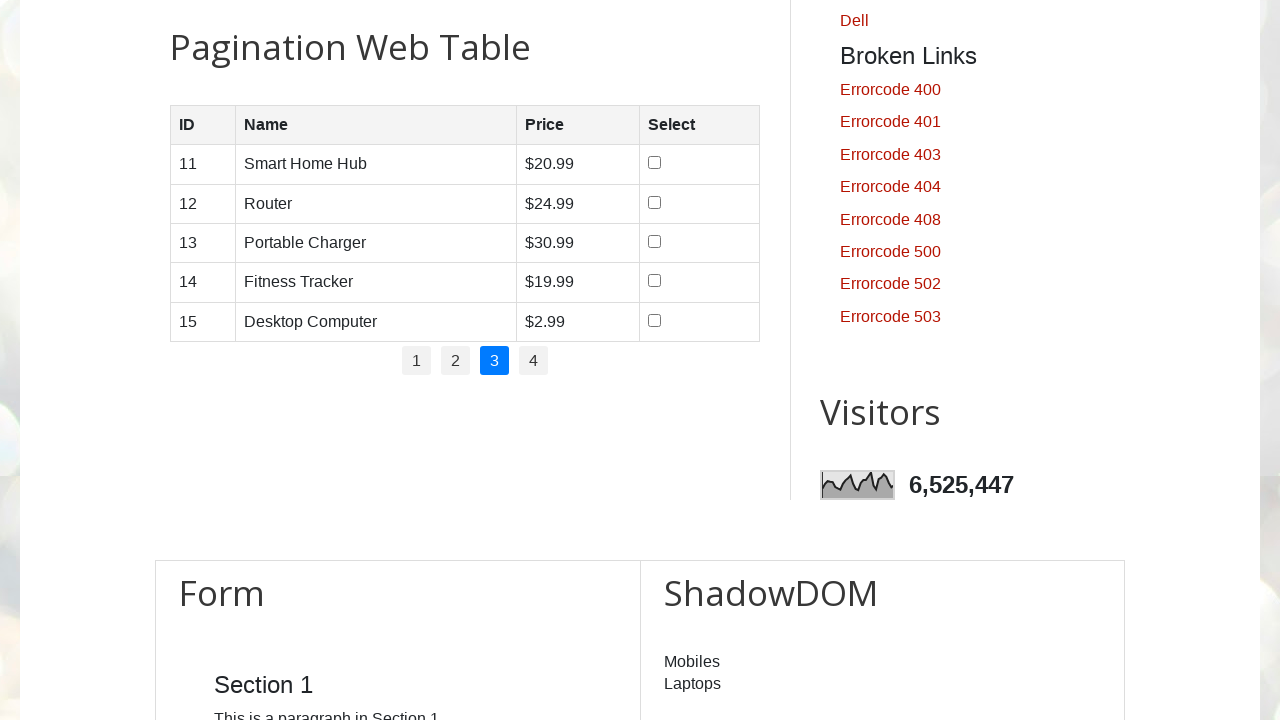

Selected checkbox in row 1 of page 3 at (655, 163) on //table[@id='productTable']/tbody/tr[1]/td[4]/input
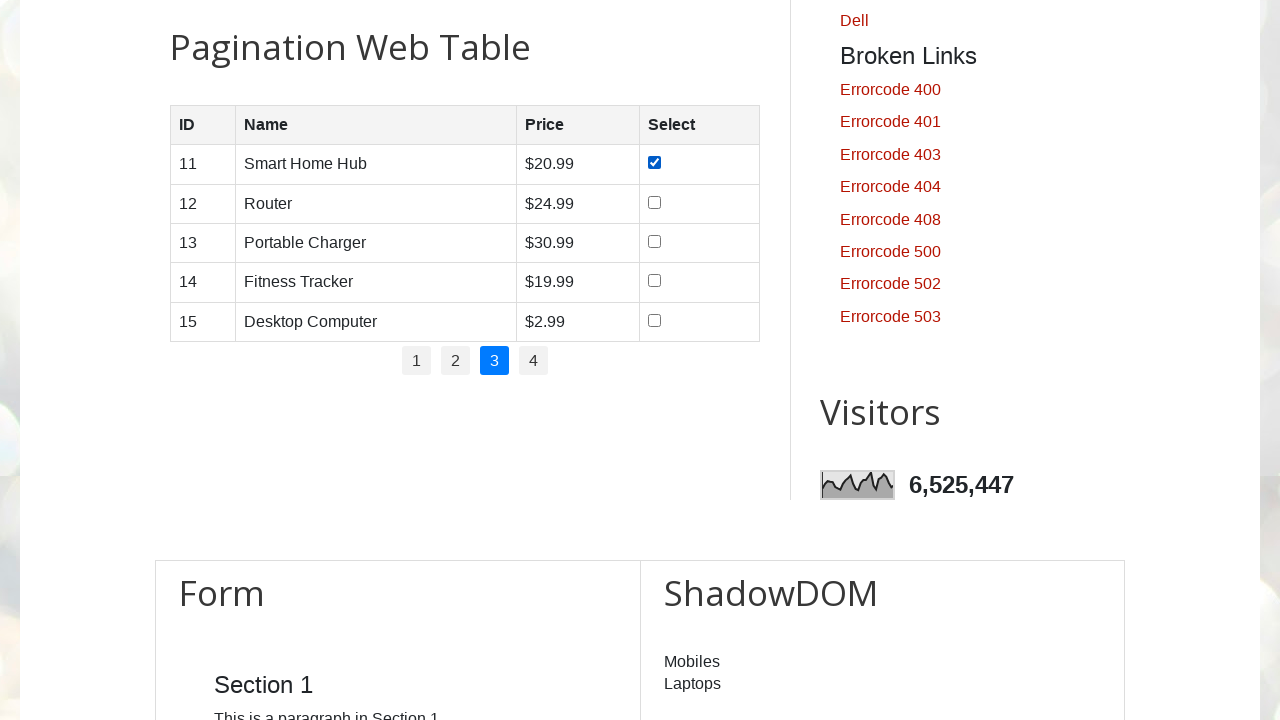

Waited after selecting checkbox in row 1
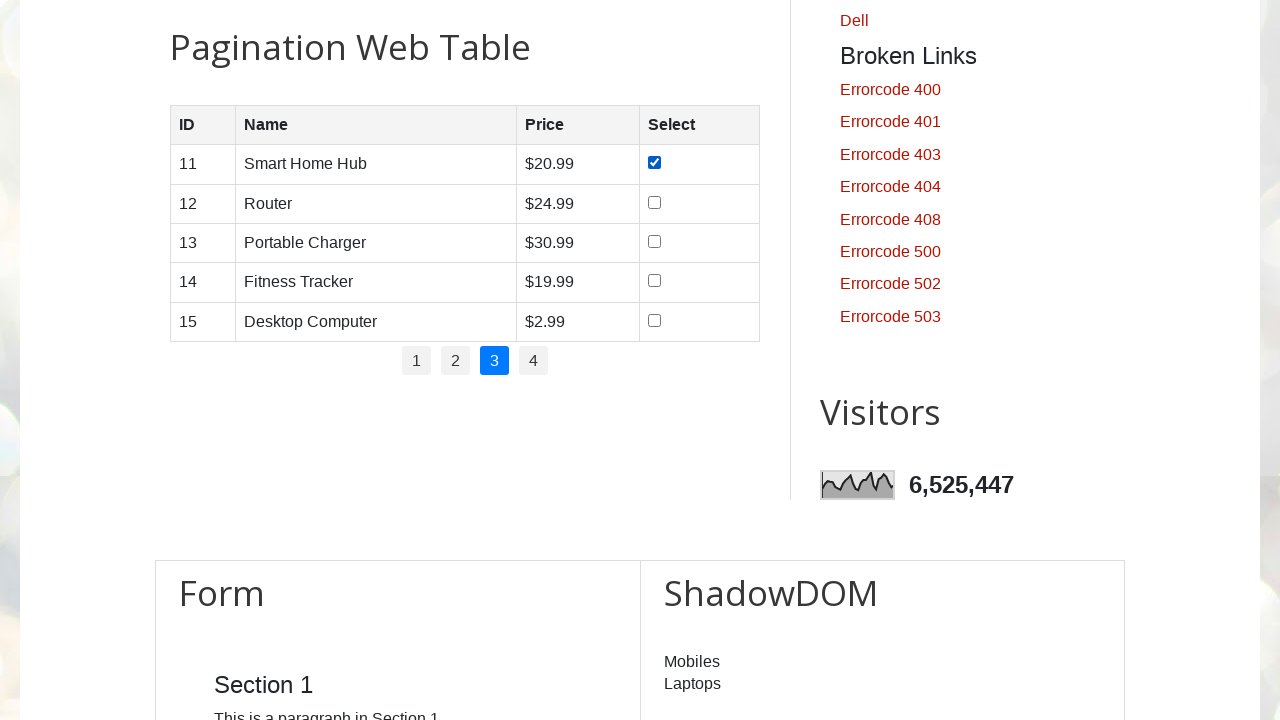

Selected checkbox in row 2 of page 3 at (655, 202) on //table[@id='productTable']/tbody/tr[2]/td[4]/input
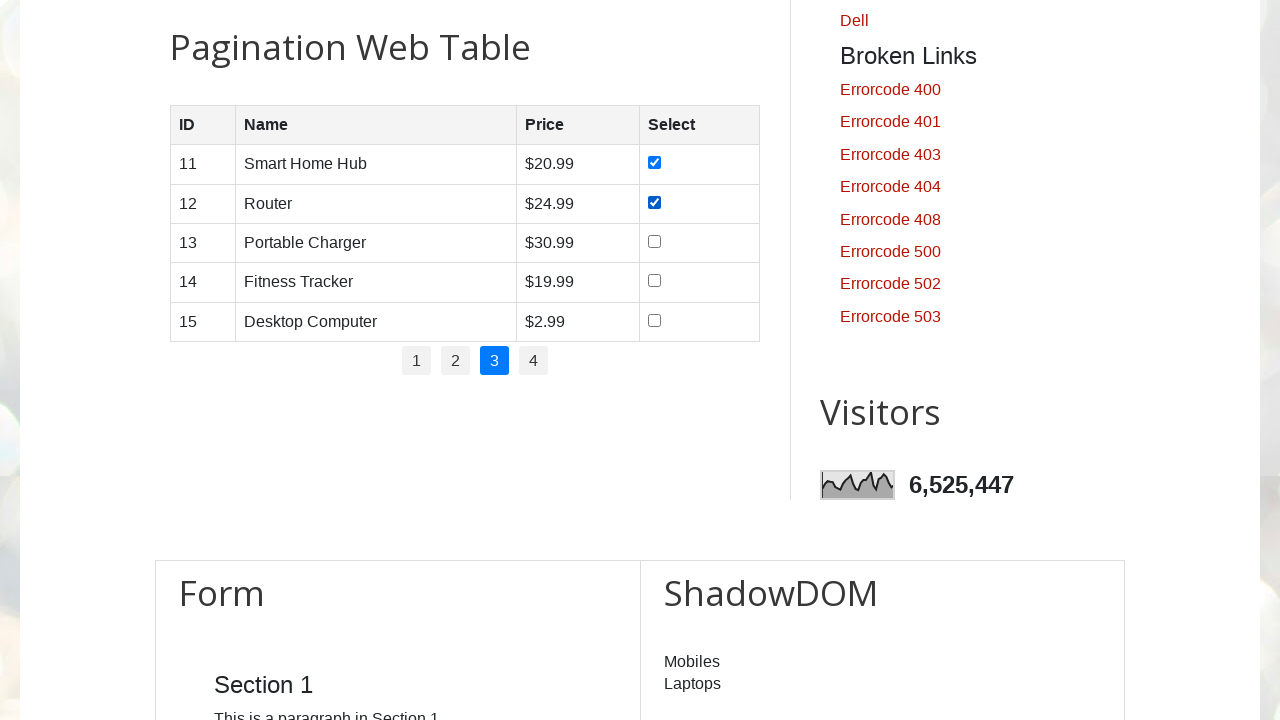

Waited after selecting checkbox in row 2
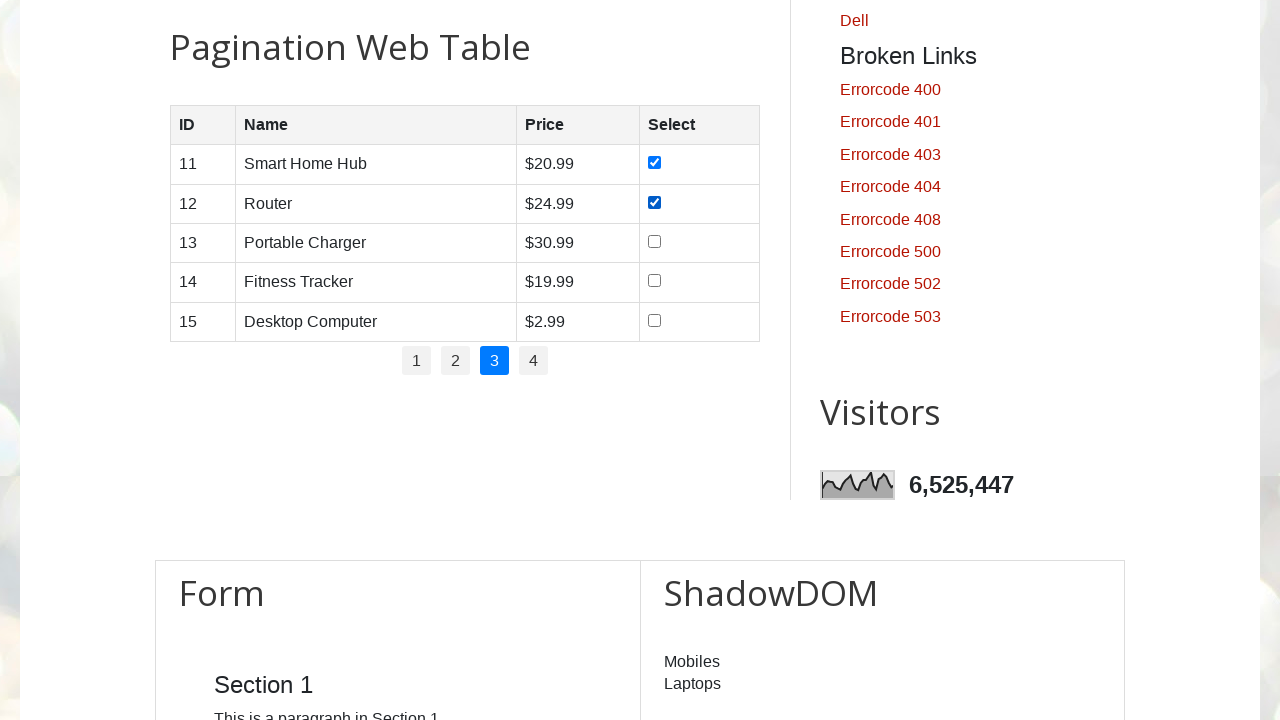

Selected checkbox in row 3 of page 3 at (655, 241) on //table[@id='productTable']/tbody/tr[3]/td[4]/input
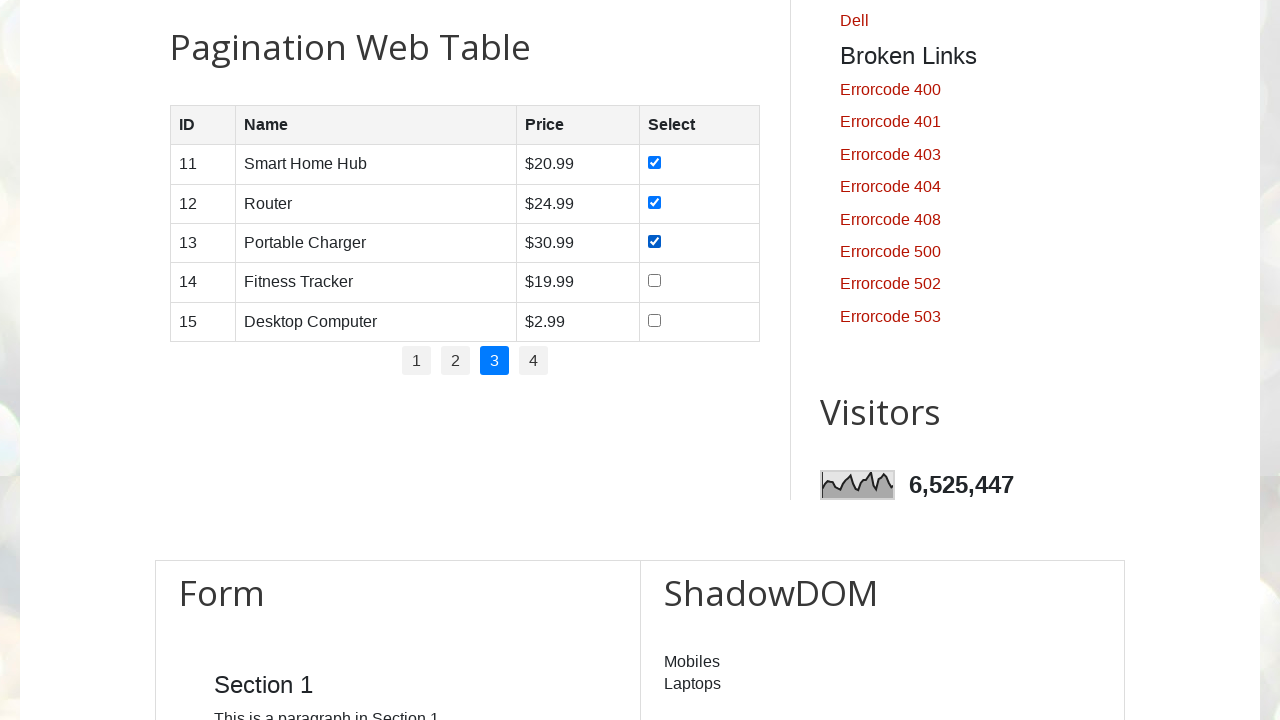

Waited after selecting checkbox in row 3
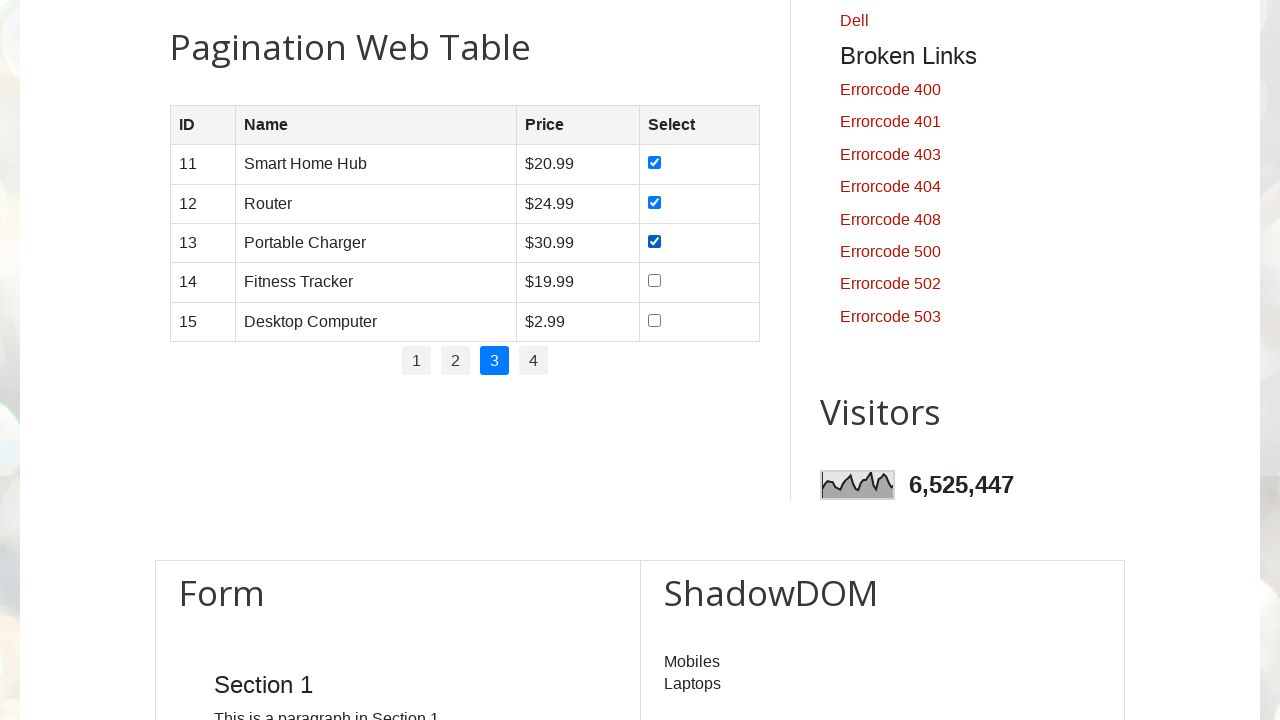

Selected checkbox in row 4 of page 3 at (655, 281) on //table[@id='productTable']/tbody/tr[4]/td[4]/input
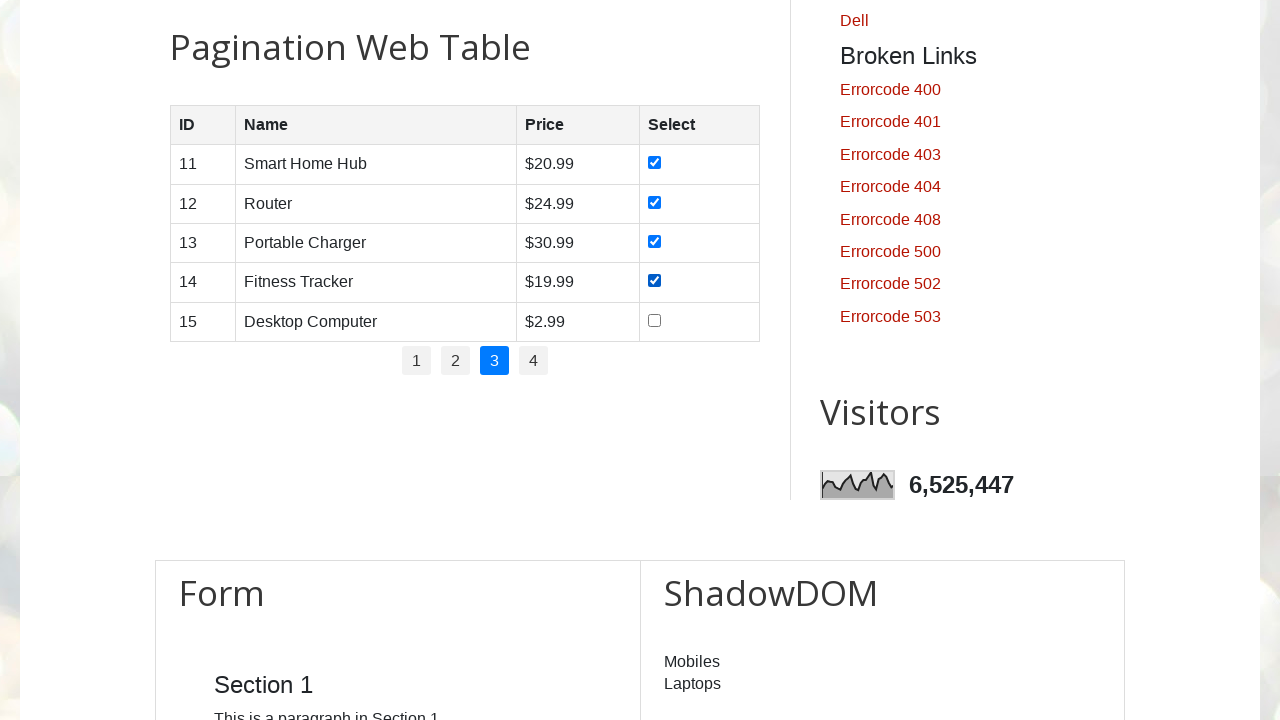

Waited after selecting checkbox in row 4
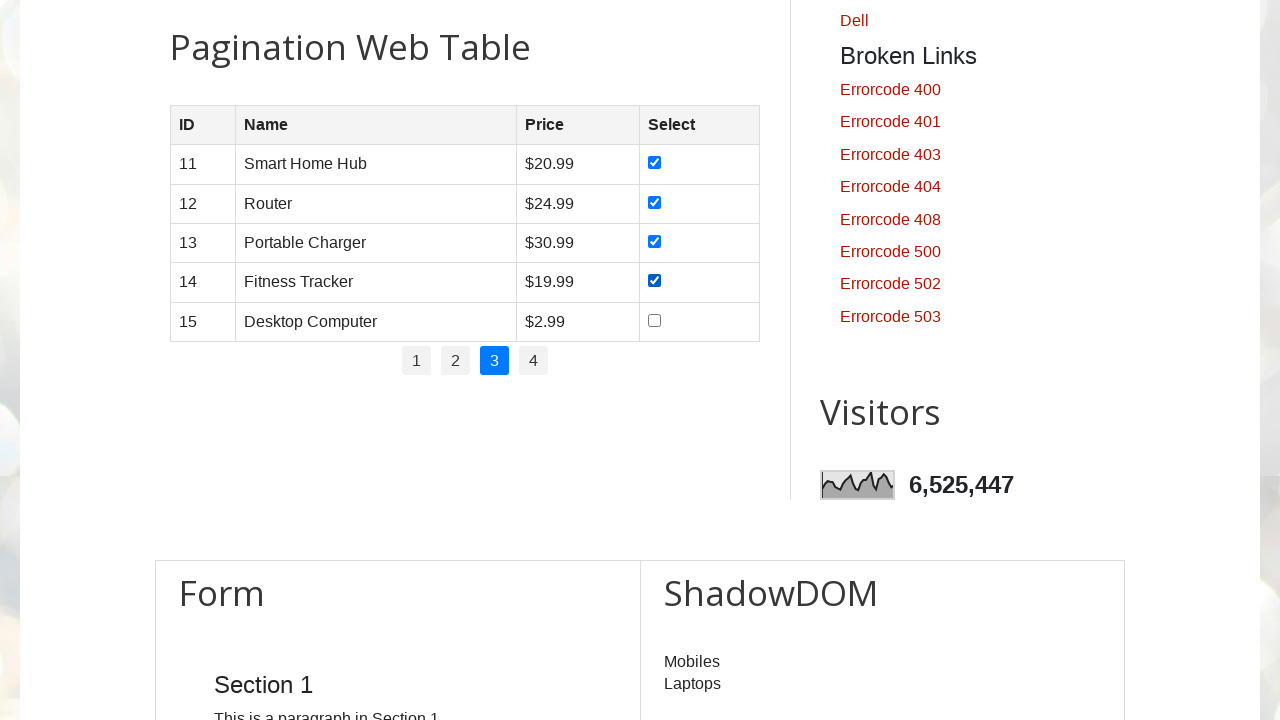

Selected checkbox in row 5 of page 3 at (655, 320) on //table[@id='productTable']/tbody/tr[5]/td[4]/input
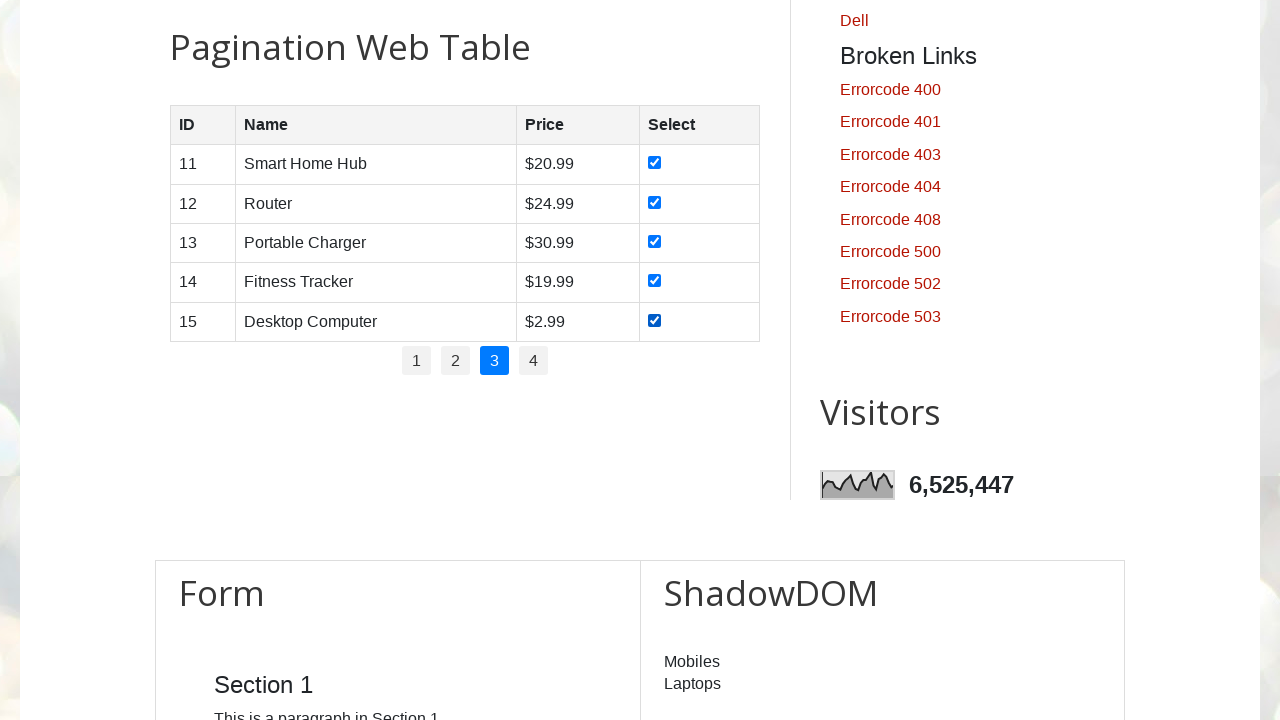

Waited after selecting checkbox in row 5
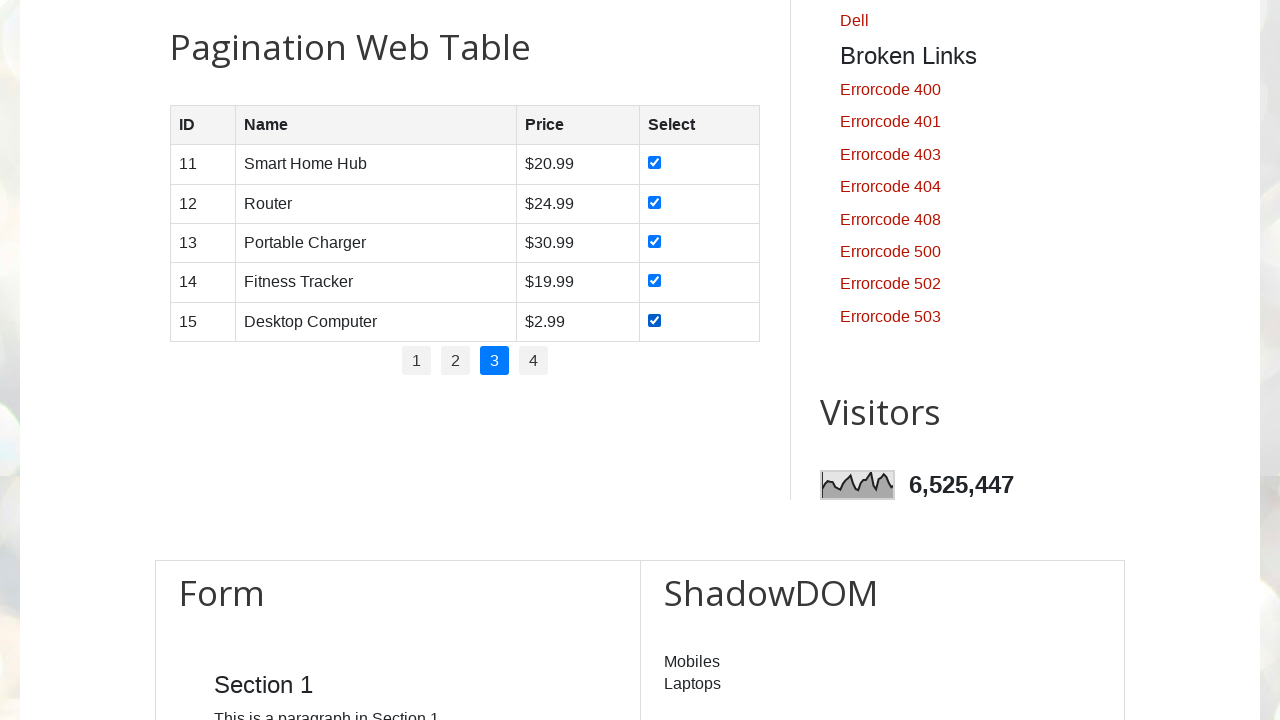

Clicked pagination page 4 at (534, 361) on //ul[@id='pagination']/li >> nth=3
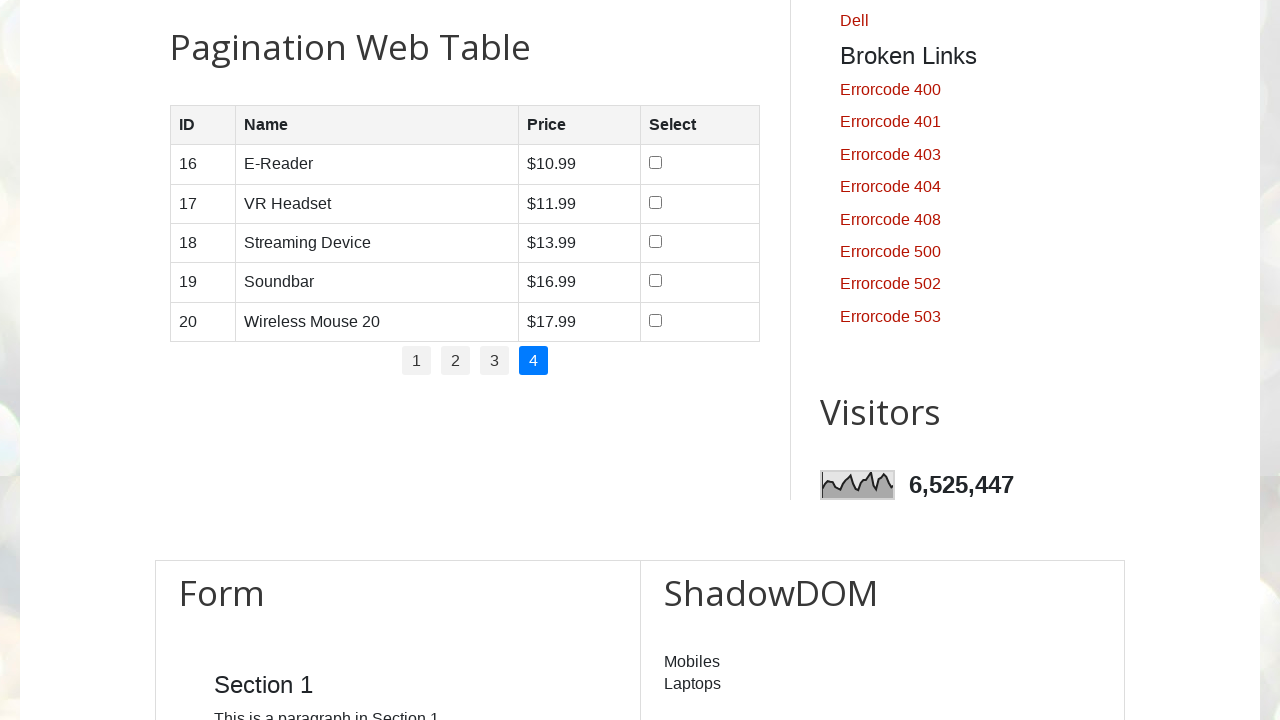

Waited for page content to load
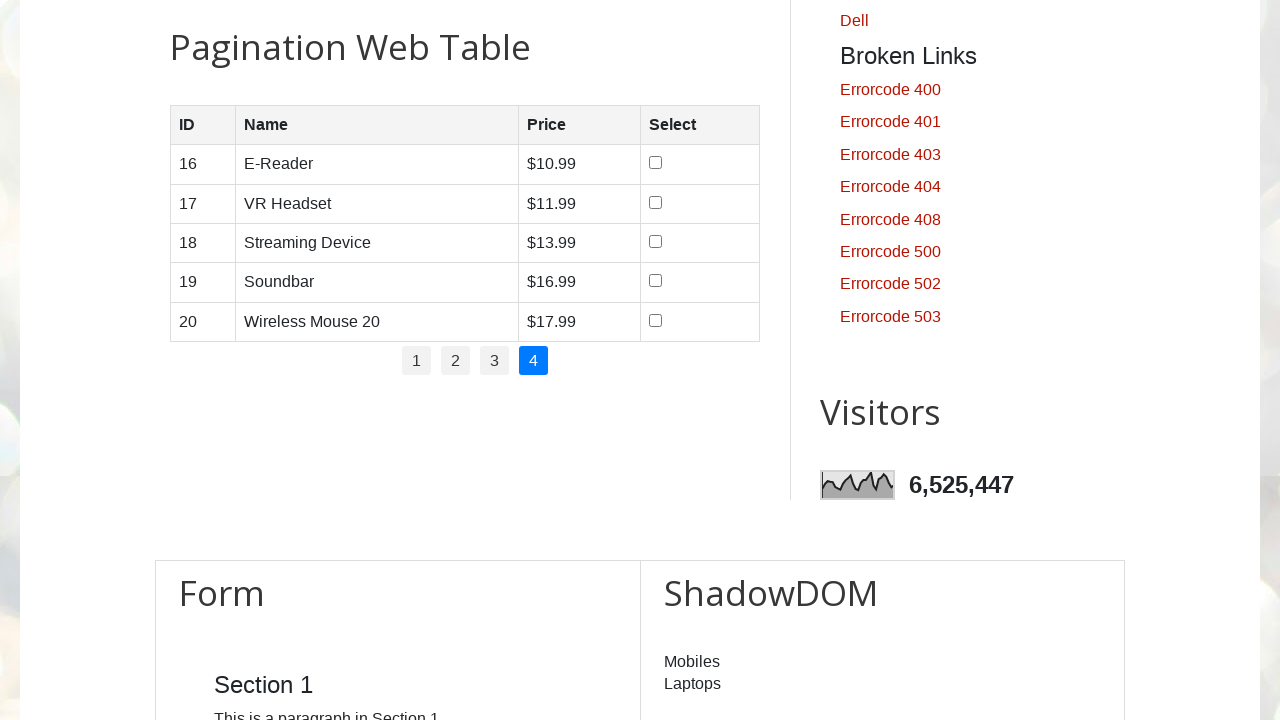

Selected checkbox in row 1 of page 4 at (656, 163) on //table[@id='productTable']/tbody/tr[1]/td[4]/input
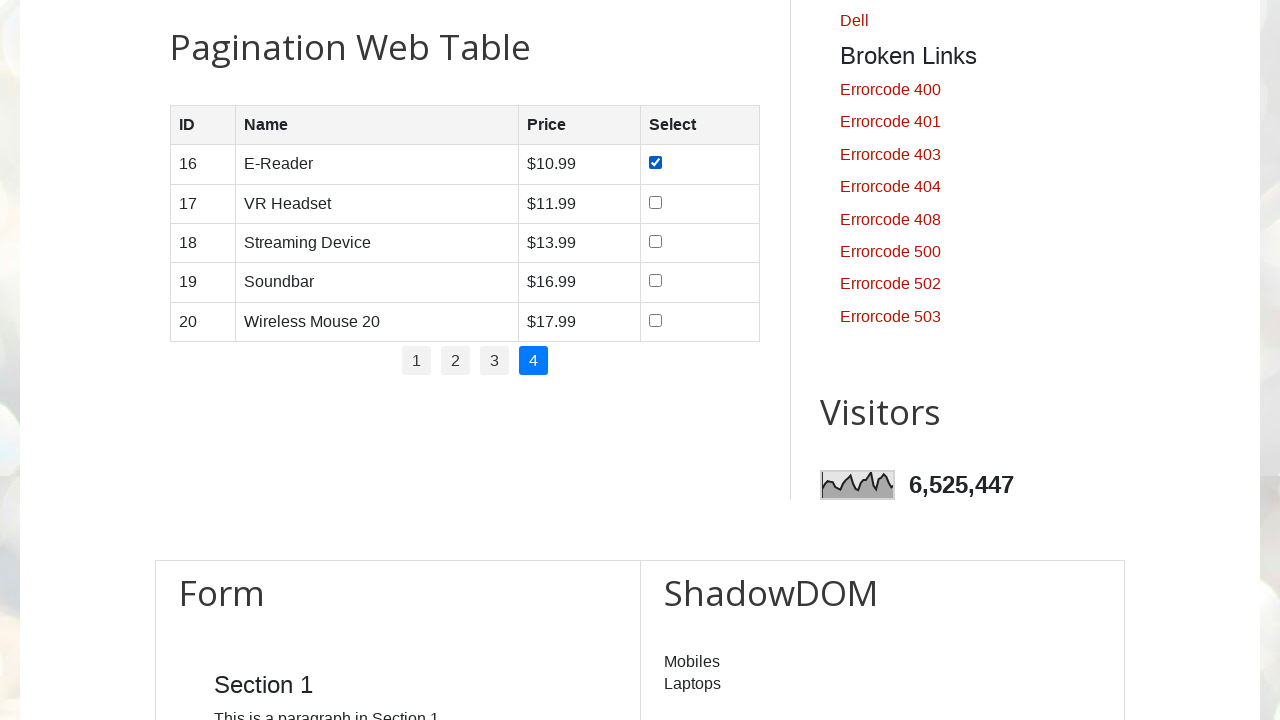

Waited after selecting checkbox in row 1
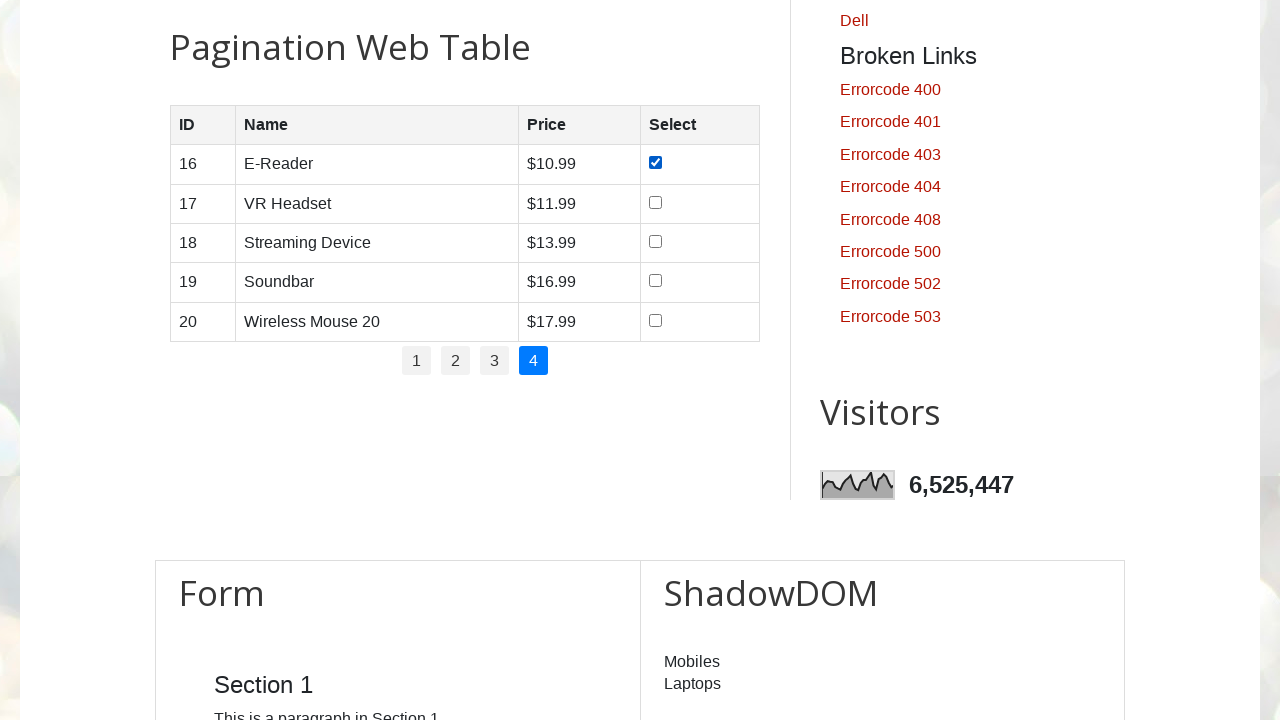

Selected checkbox in row 2 of page 4 at (656, 202) on //table[@id='productTable']/tbody/tr[2]/td[4]/input
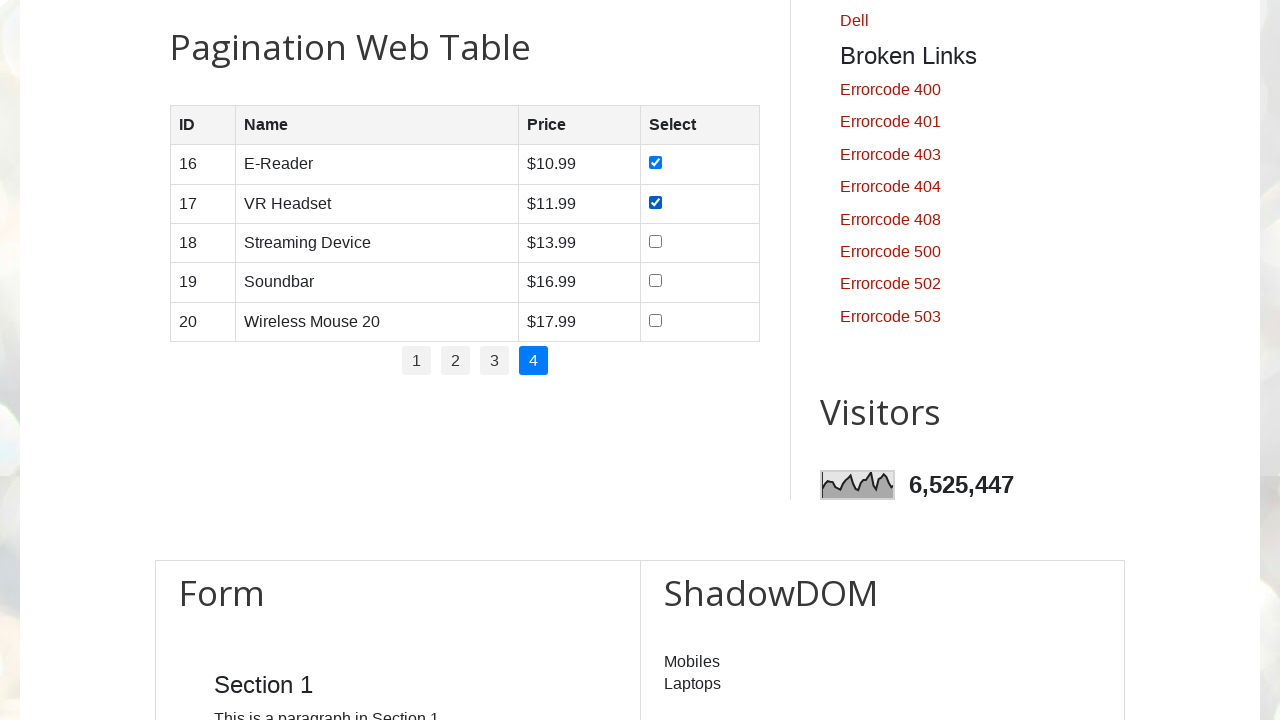

Waited after selecting checkbox in row 2
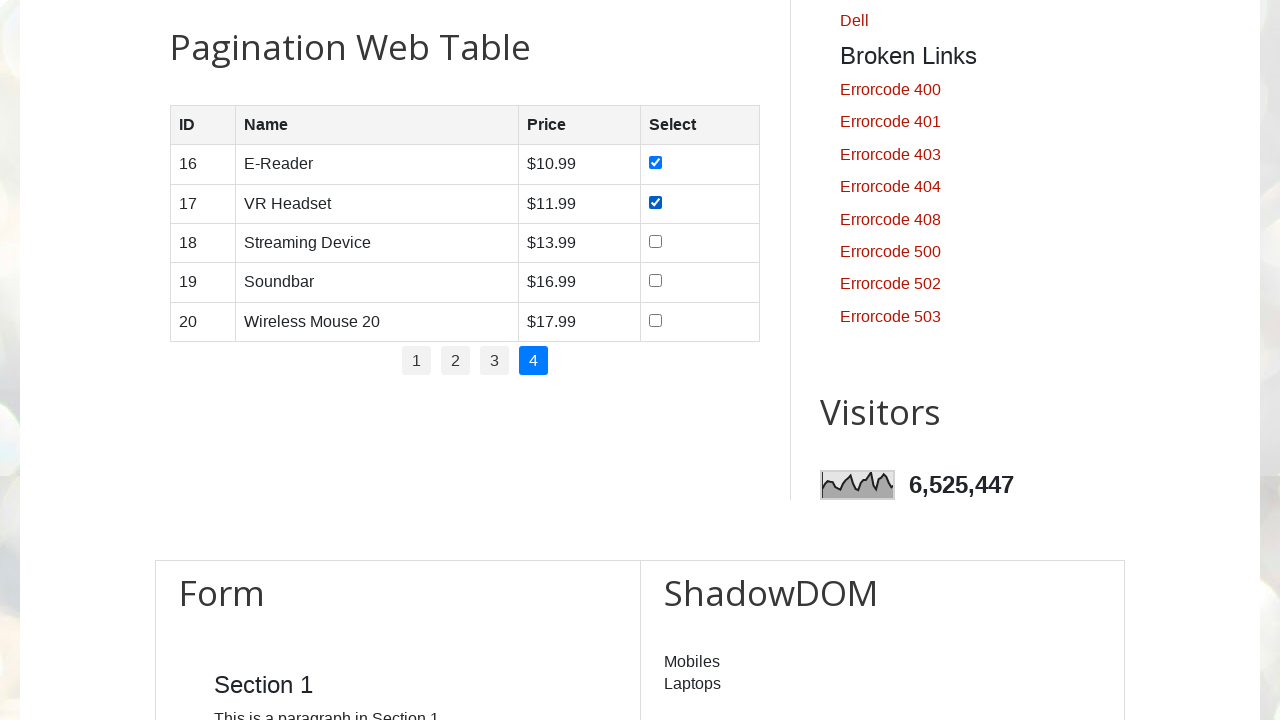

Selected checkbox in row 3 of page 4 at (656, 241) on //table[@id='productTable']/tbody/tr[3]/td[4]/input
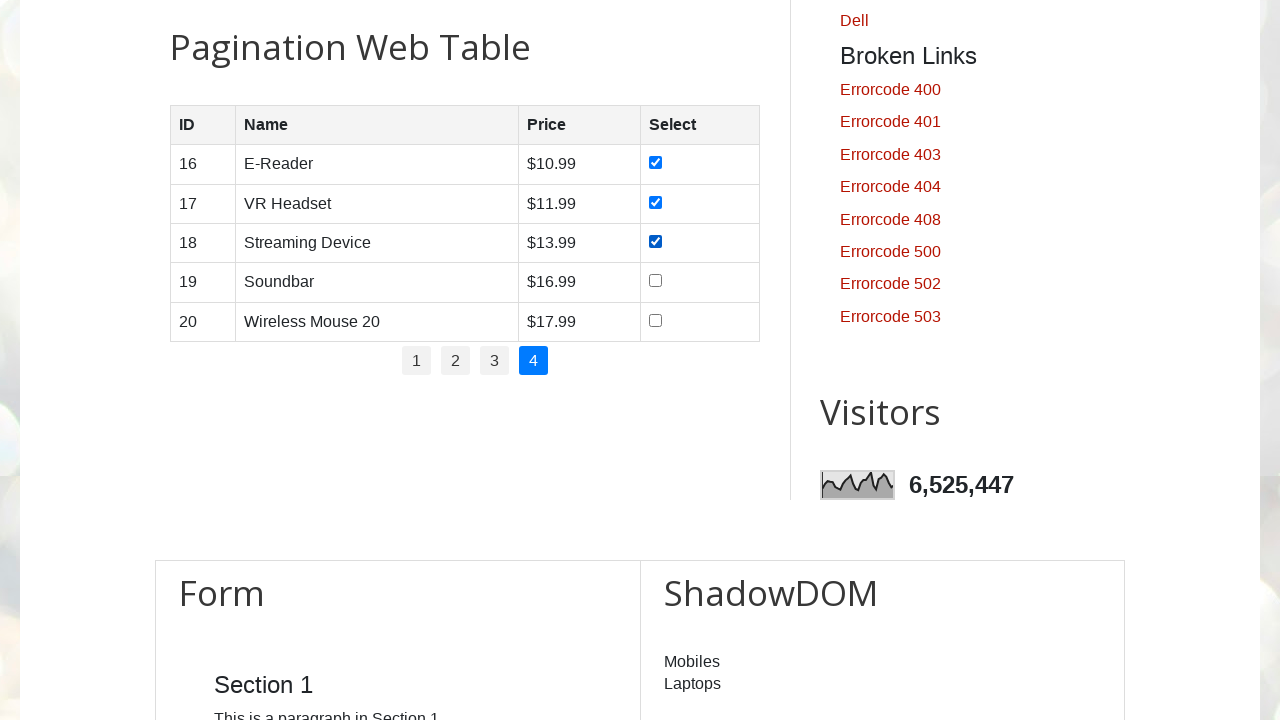

Waited after selecting checkbox in row 3
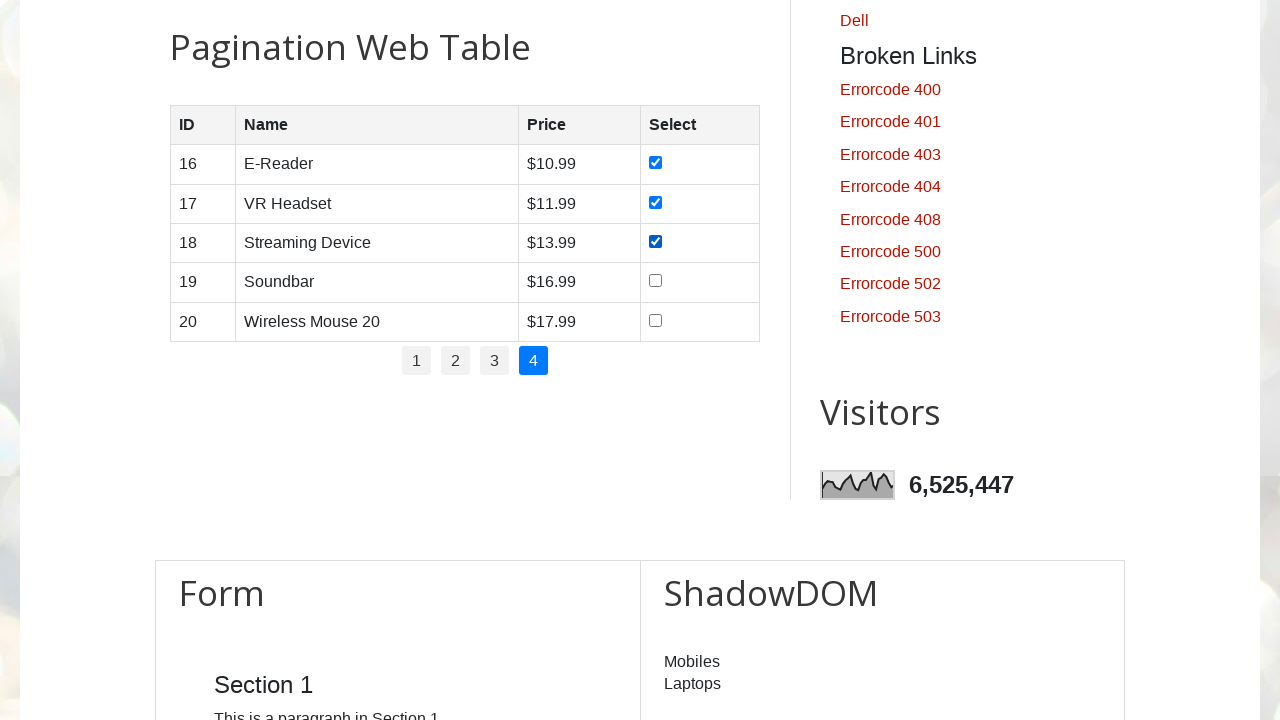

Selected checkbox in row 4 of page 4 at (656, 281) on //table[@id='productTable']/tbody/tr[4]/td[4]/input
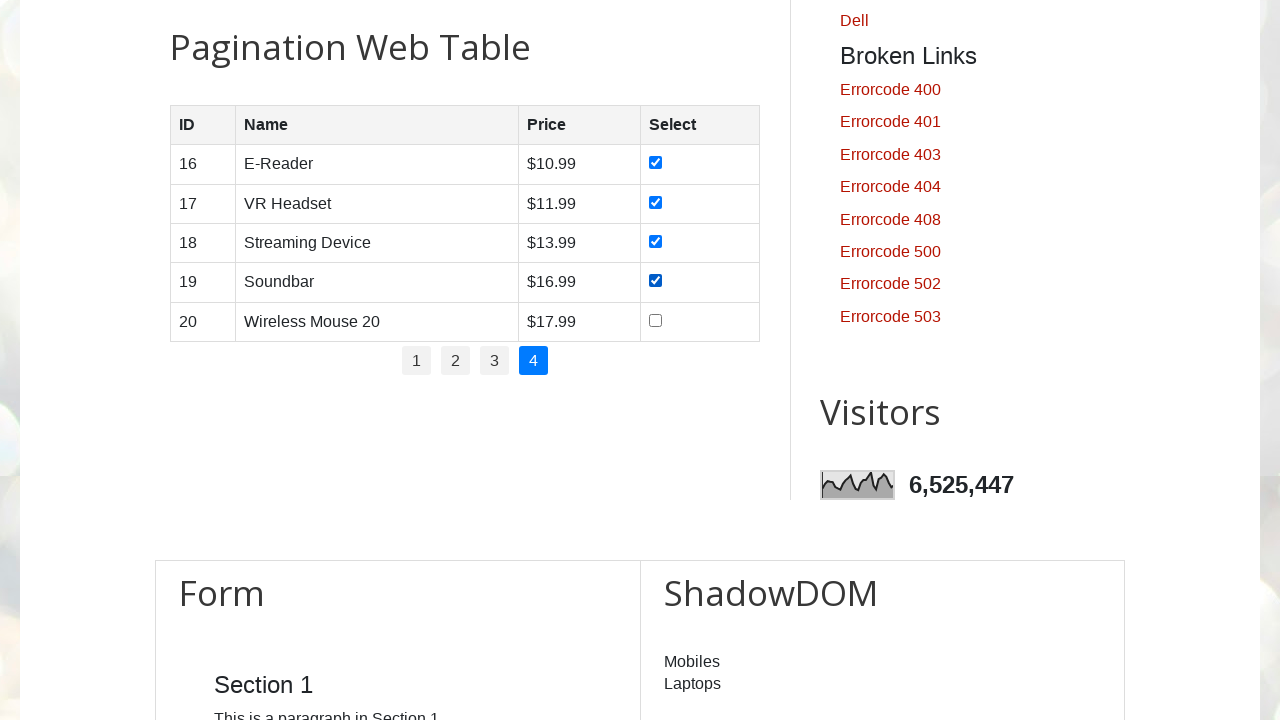

Waited after selecting checkbox in row 4
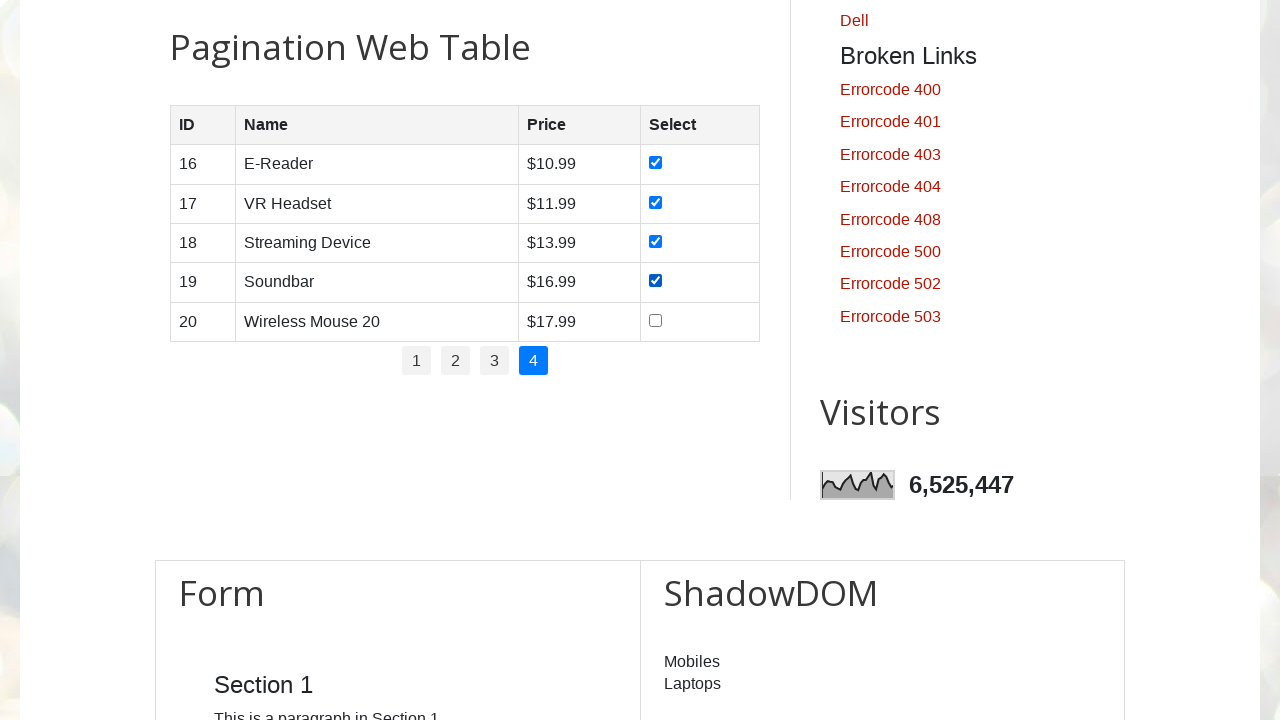

Selected checkbox in row 5 of page 4 at (656, 320) on //table[@id='productTable']/tbody/tr[5]/td[4]/input
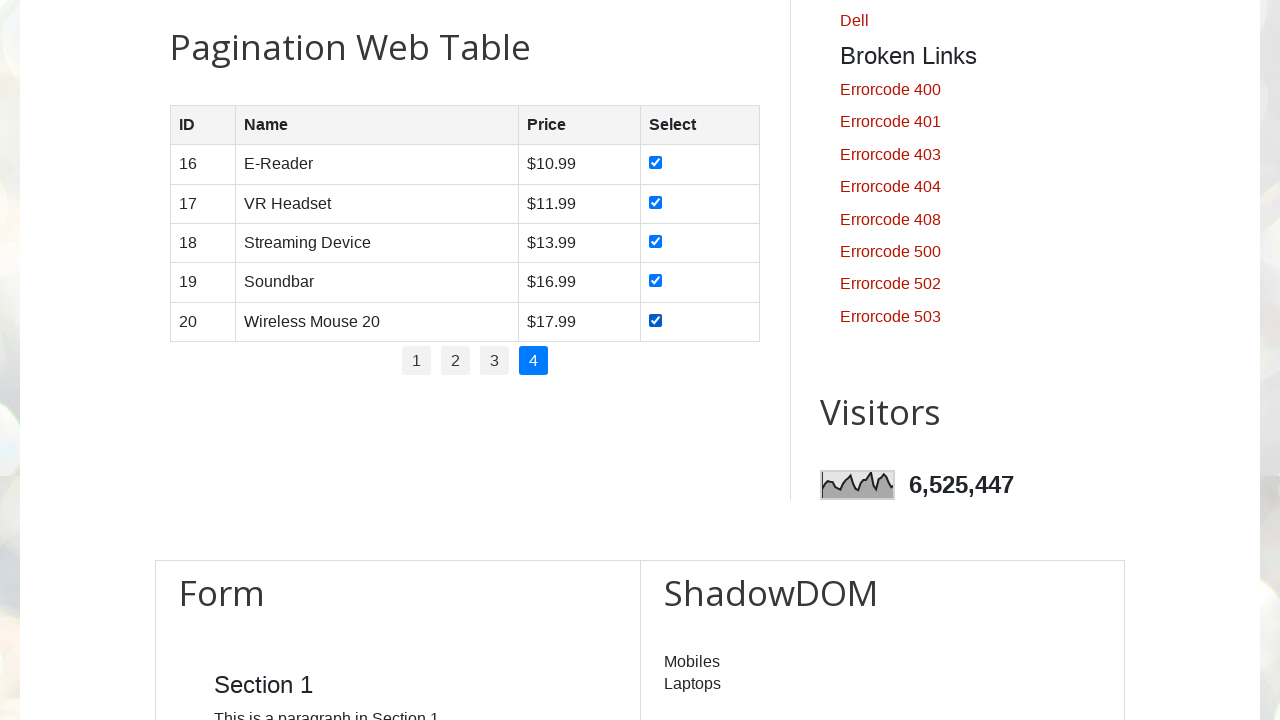

Waited after selecting checkbox in row 5
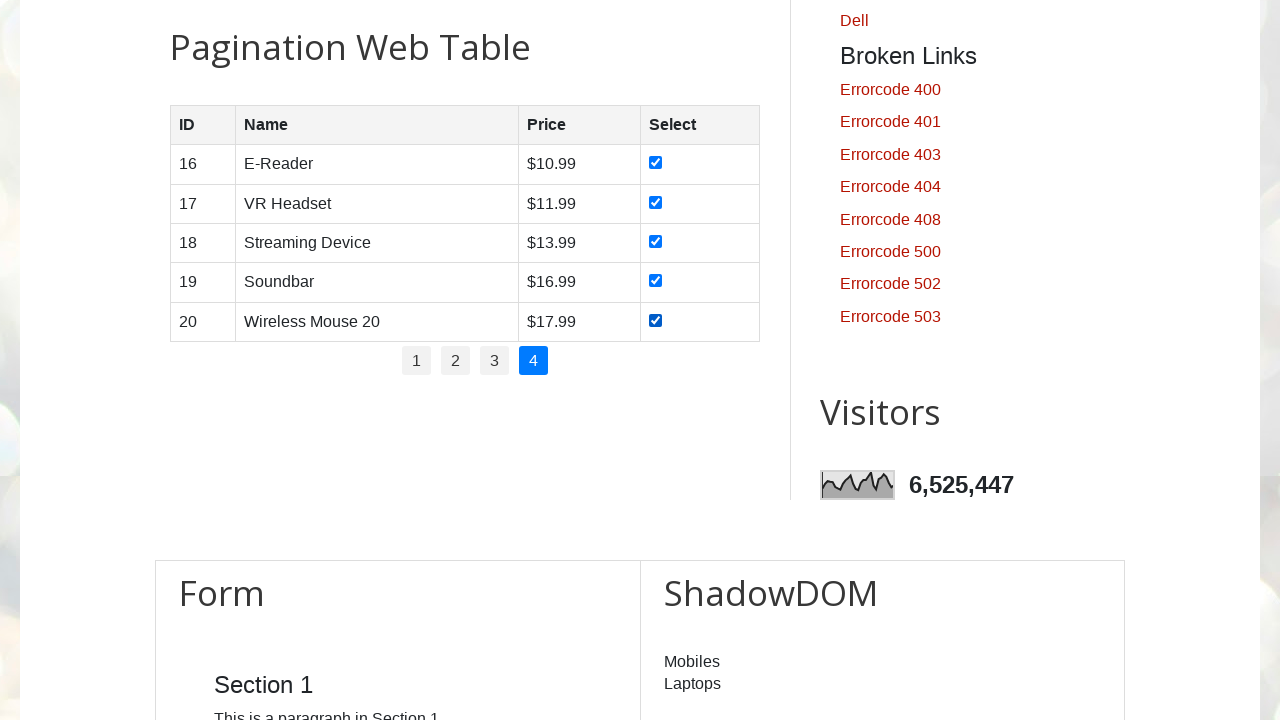

Toggled checkbox in first row of product table at (656, 163) on xpath=//table[@id='productTable']/tbody/tr[1]/td[4]/input
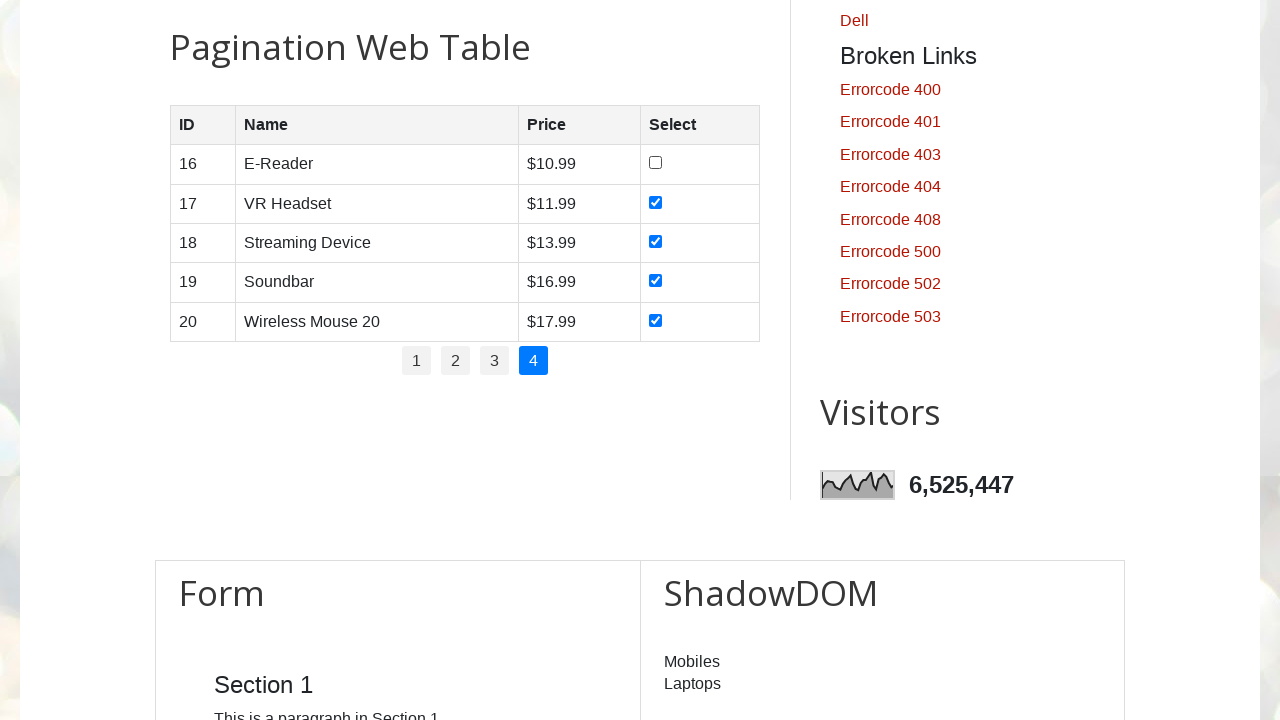

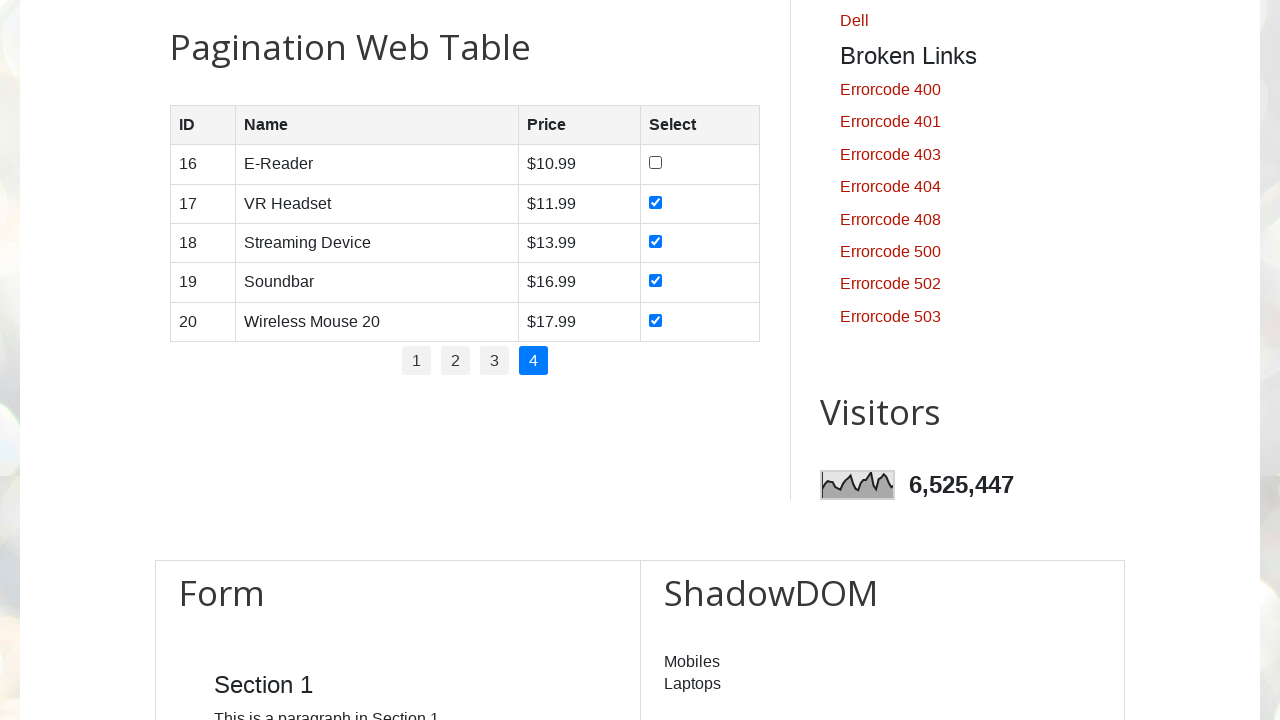